Tests add and delete element functionality by clicking the "Add Element" button 20 times to create delete buttons, then clicking each "Delete" button 20 times, and verifying that all 20 buttons were successfully deleted.

Starting URL: http://the-internet.herokuapp.com/add_remove_elements/

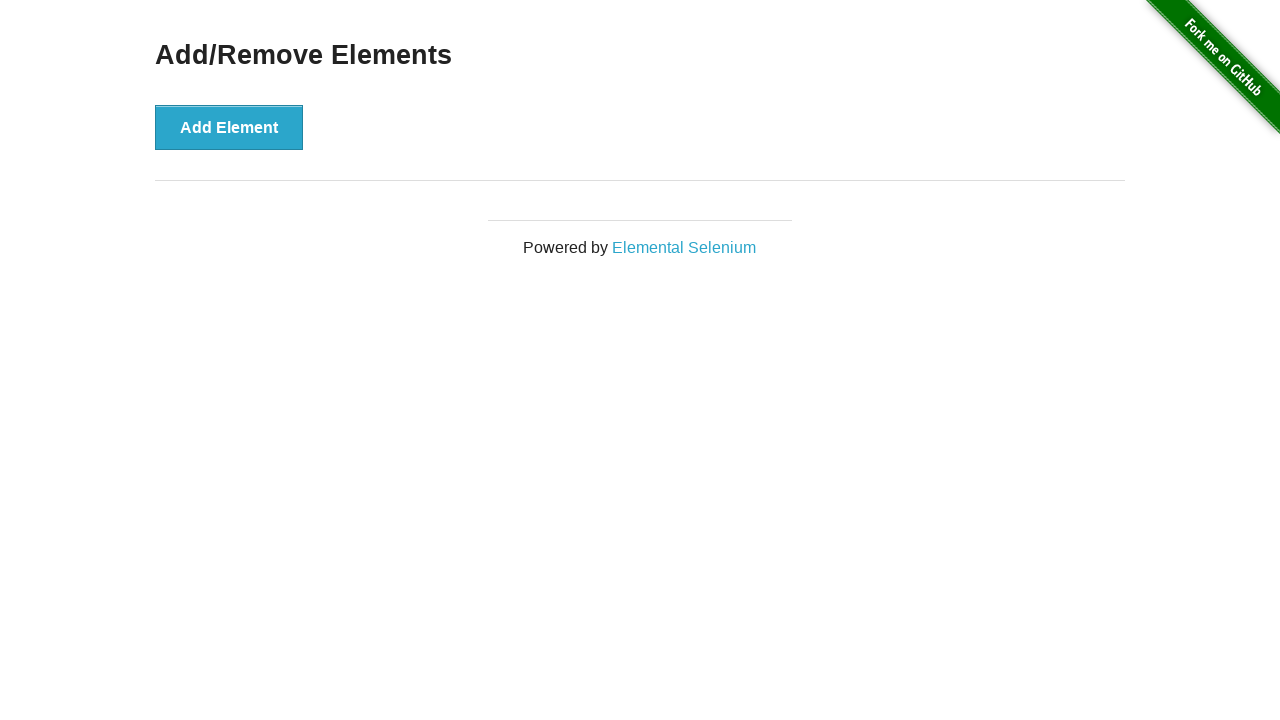

Clicked 'Add Element' button (iteration 1/20) at (229, 127) on button:text('Add Element')
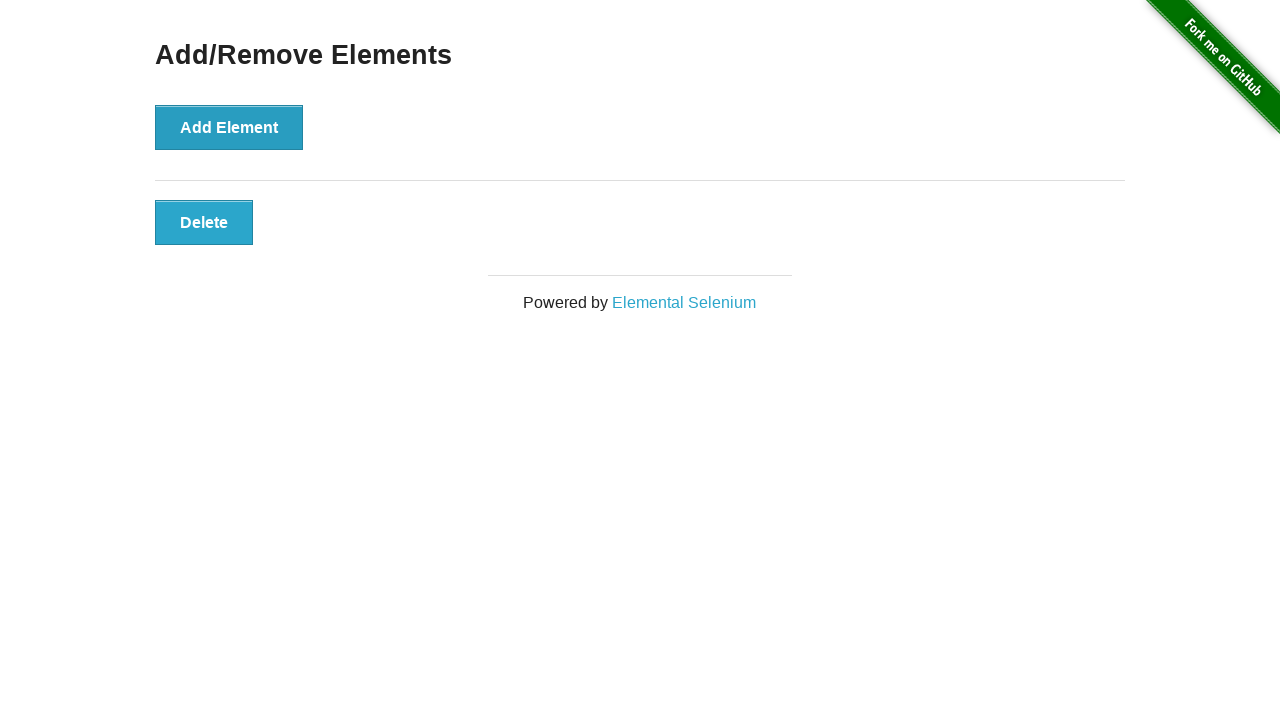

Clicked 'Add Element' button (iteration 2/20) at (229, 127) on button:text('Add Element')
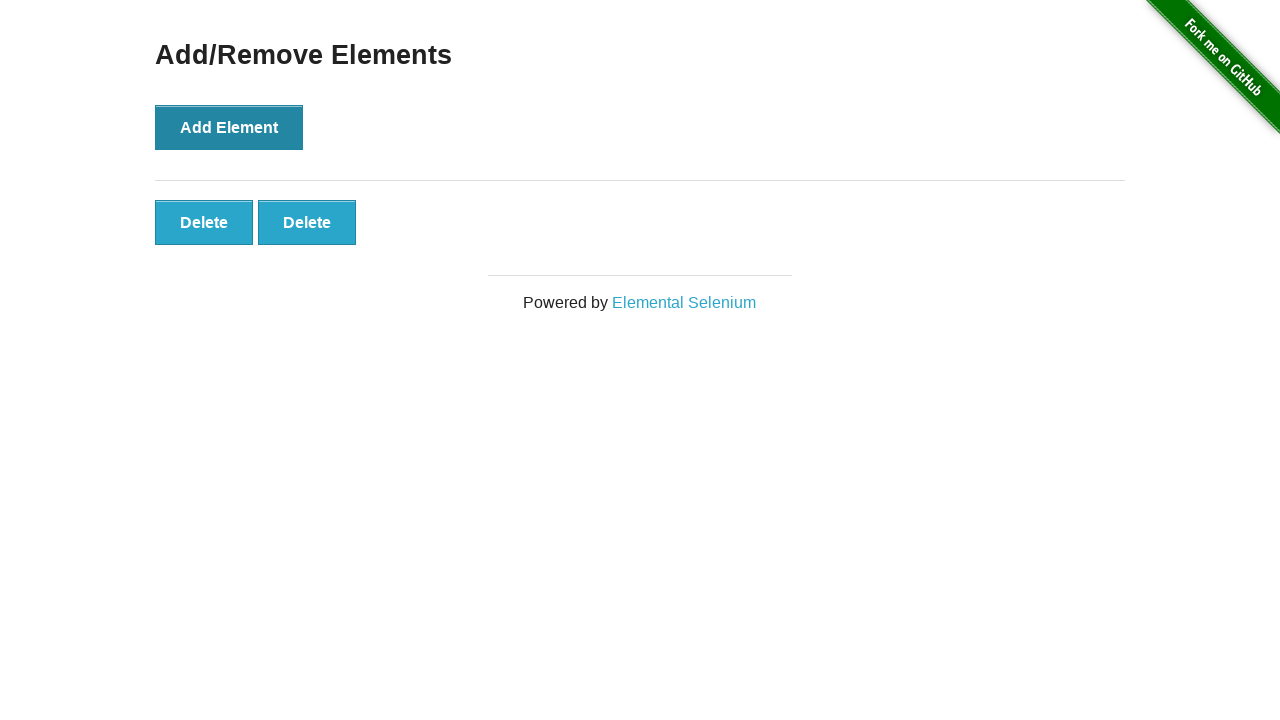

Clicked 'Add Element' button (iteration 3/20) at (229, 127) on button:text('Add Element')
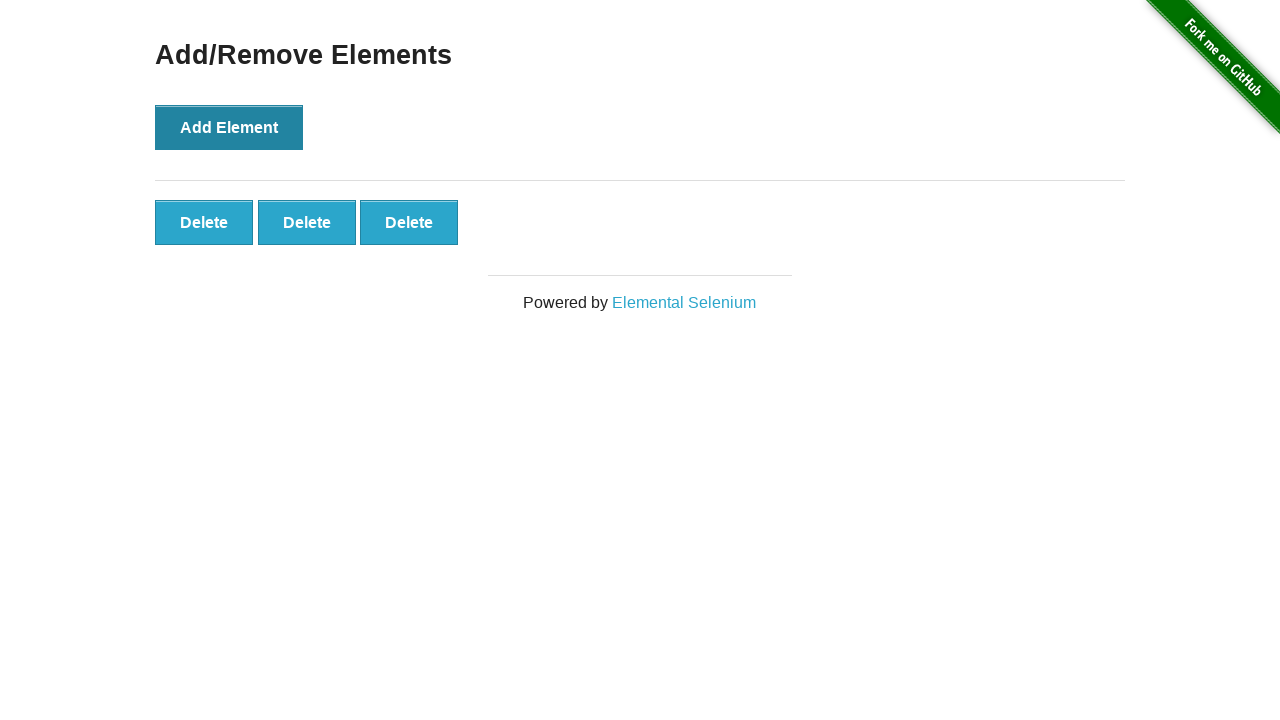

Clicked 'Add Element' button (iteration 4/20) at (229, 127) on button:text('Add Element')
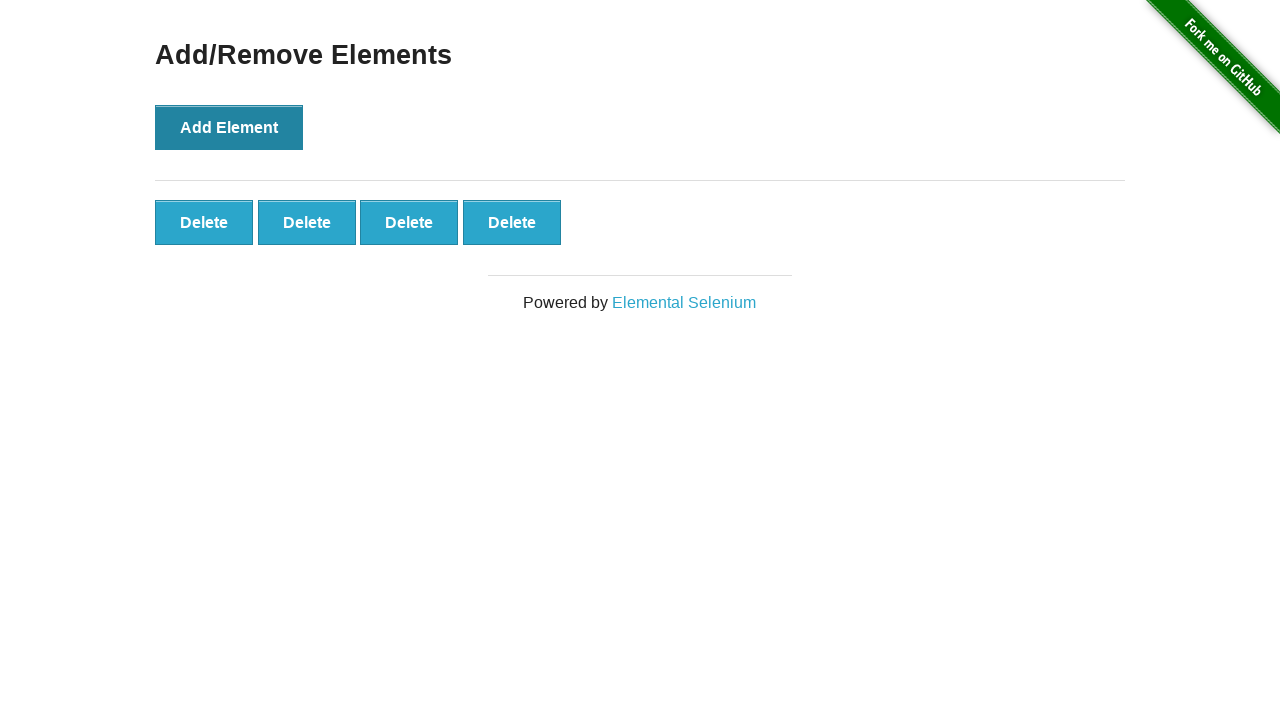

Clicked 'Add Element' button (iteration 5/20) at (229, 127) on button:text('Add Element')
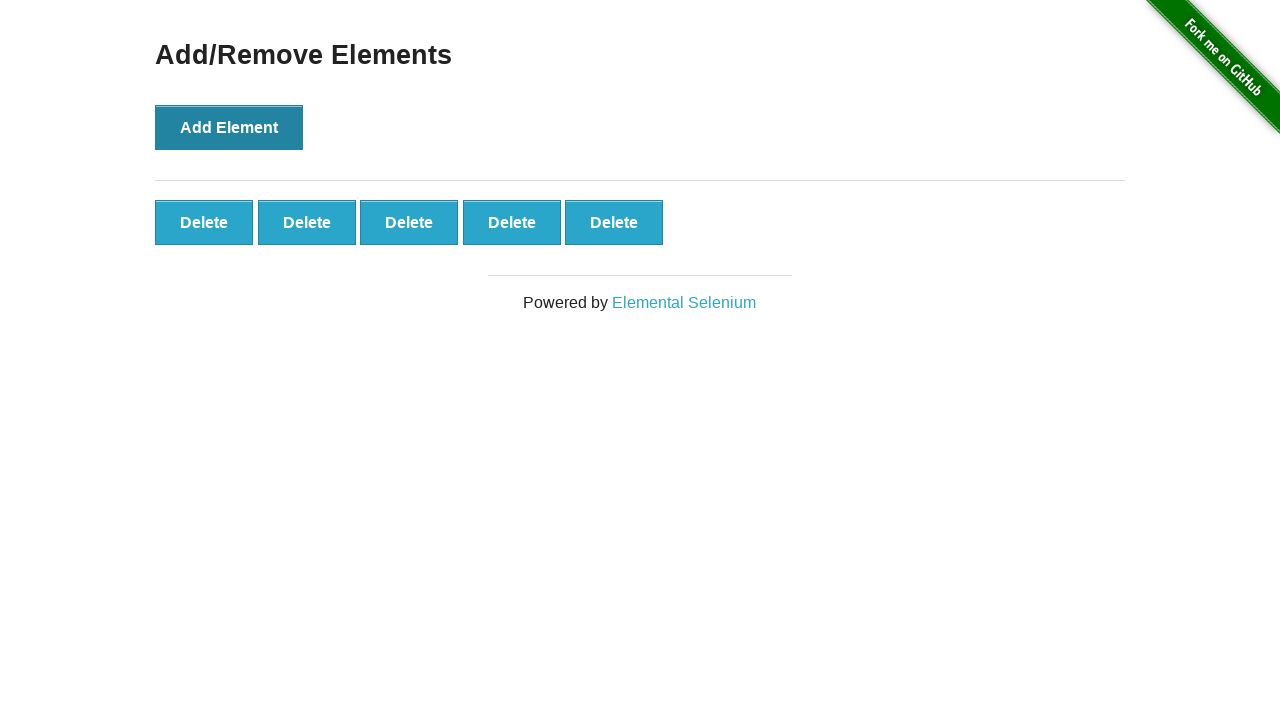

Clicked 'Add Element' button (iteration 6/20) at (229, 127) on button:text('Add Element')
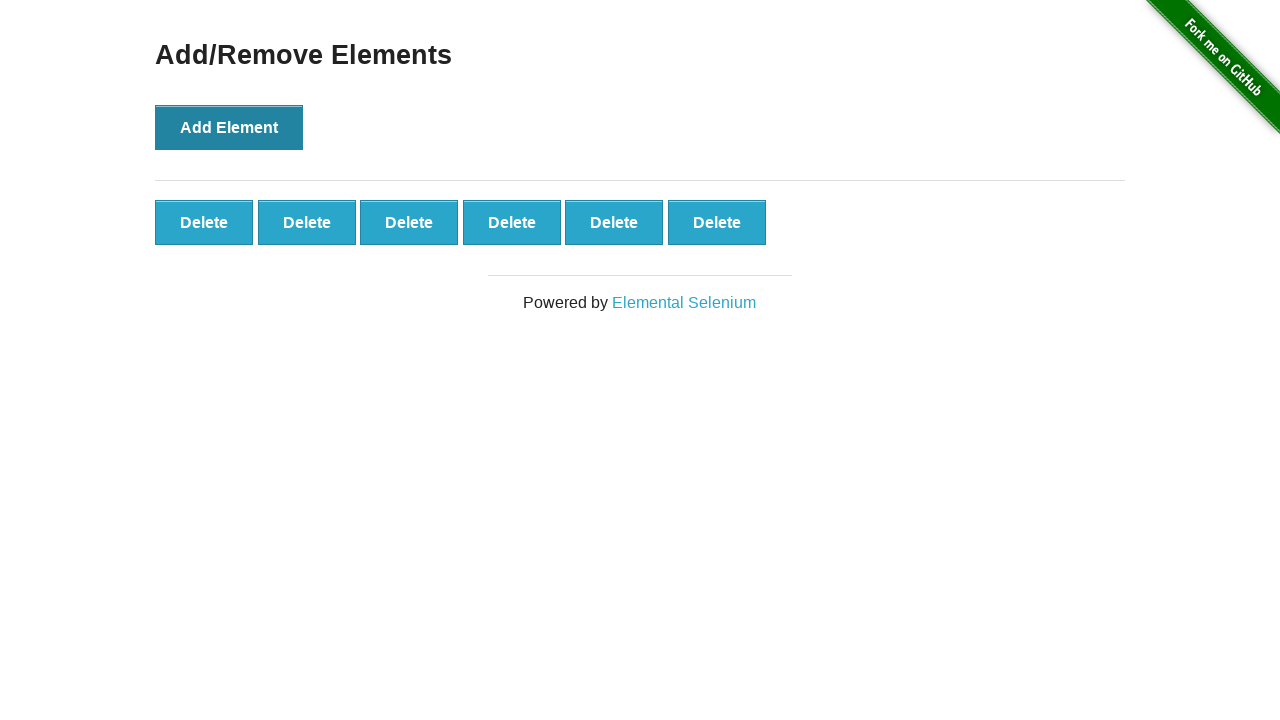

Clicked 'Add Element' button (iteration 7/20) at (229, 127) on button:text('Add Element')
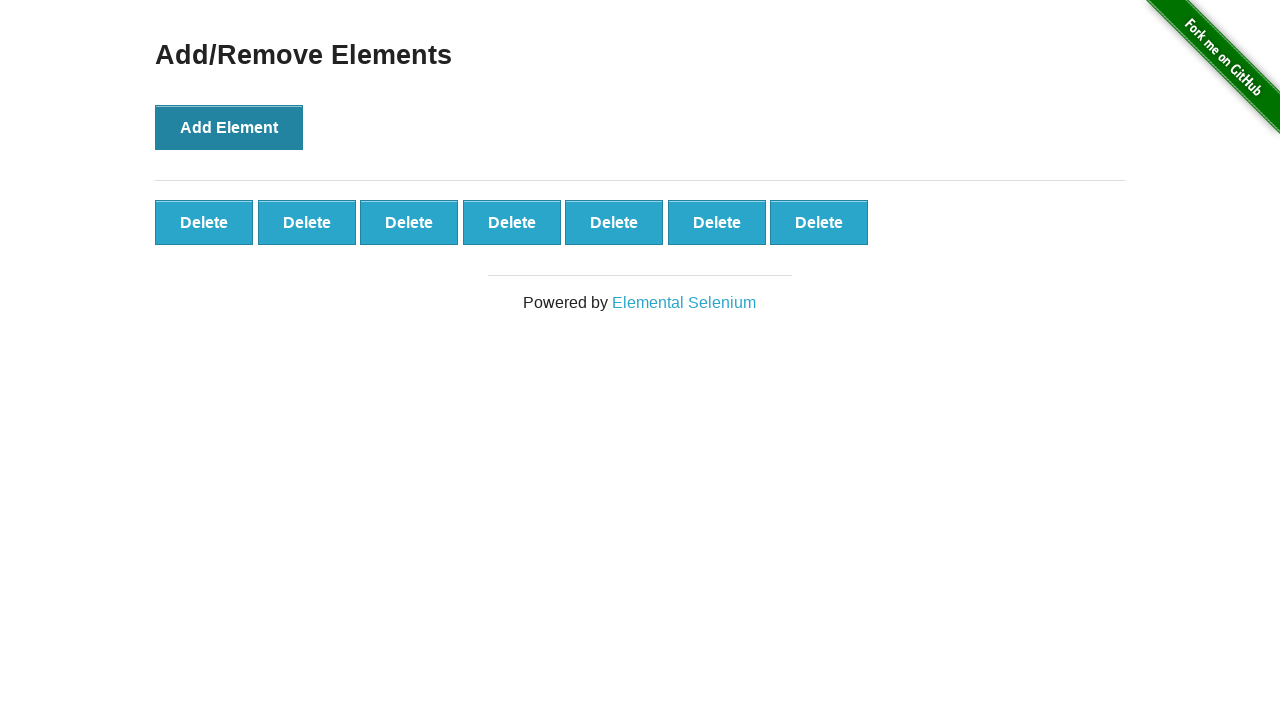

Clicked 'Add Element' button (iteration 8/20) at (229, 127) on button:text('Add Element')
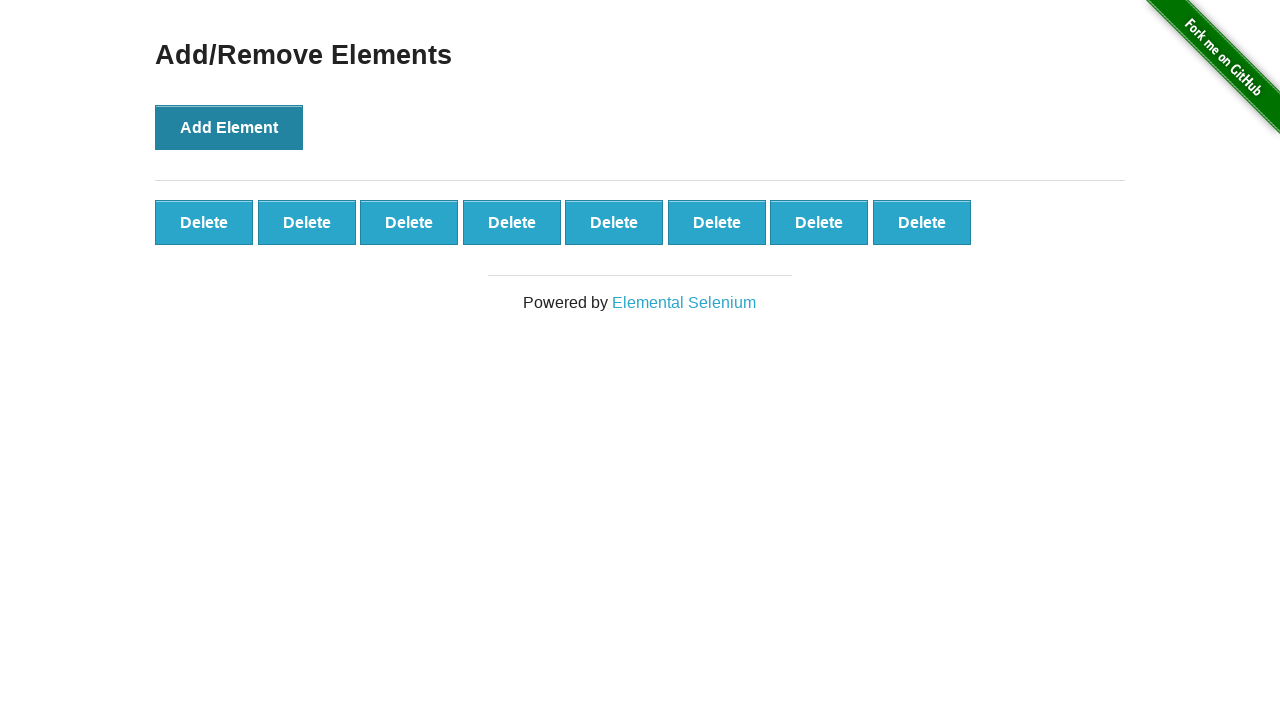

Clicked 'Add Element' button (iteration 9/20) at (229, 127) on button:text('Add Element')
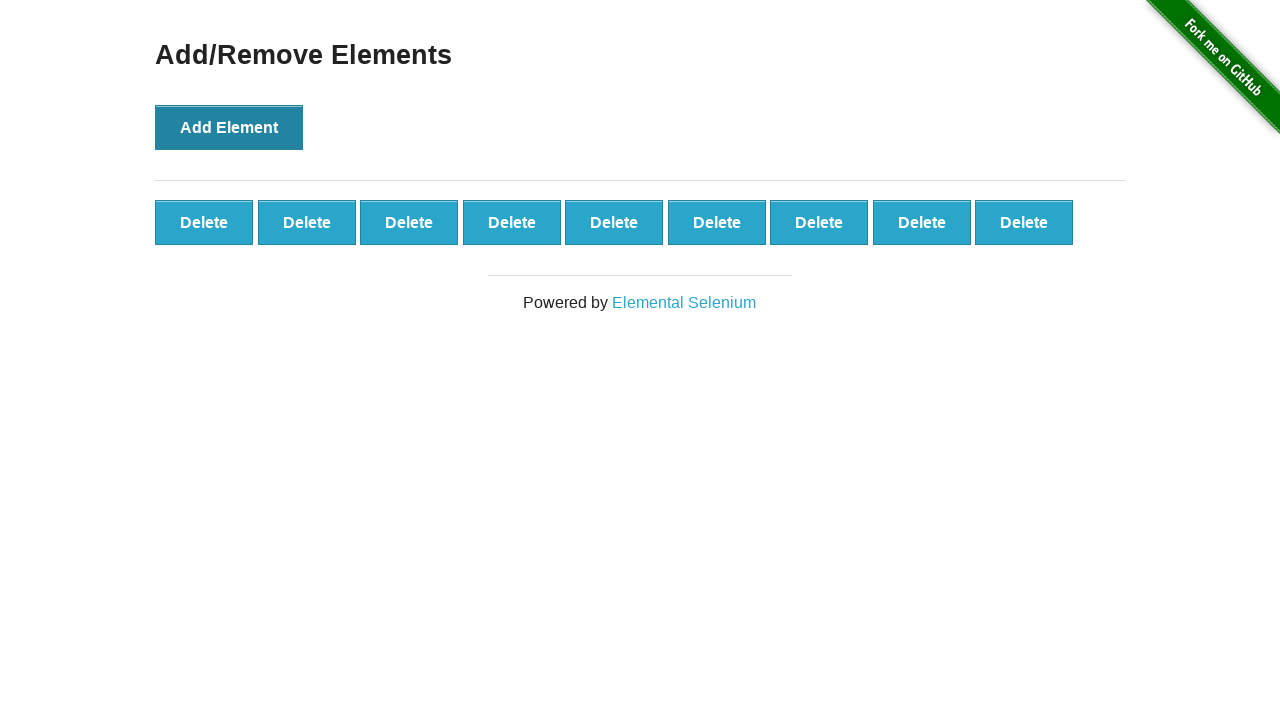

Clicked 'Add Element' button (iteration 10/20) at (229, 127) on button:text('Add Element')
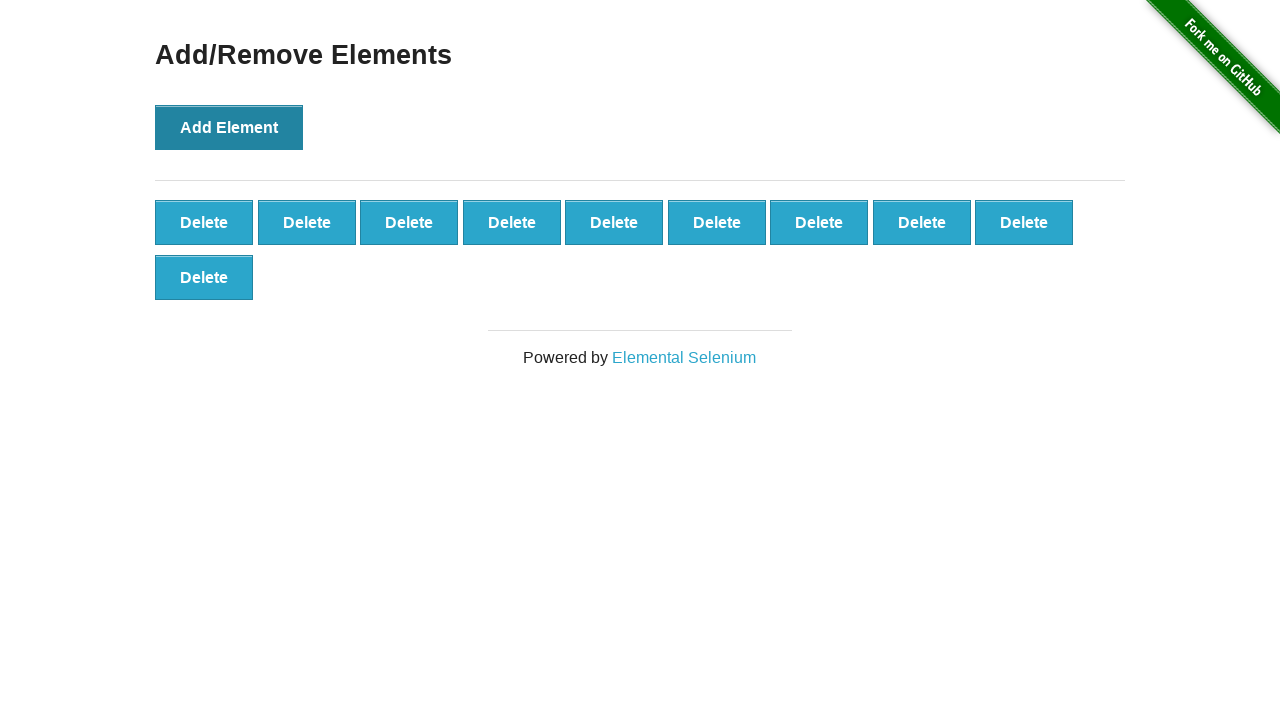

Clicked 'Add Element' button (iteration 11/20) at (229, 127) on button:text('Add Element')
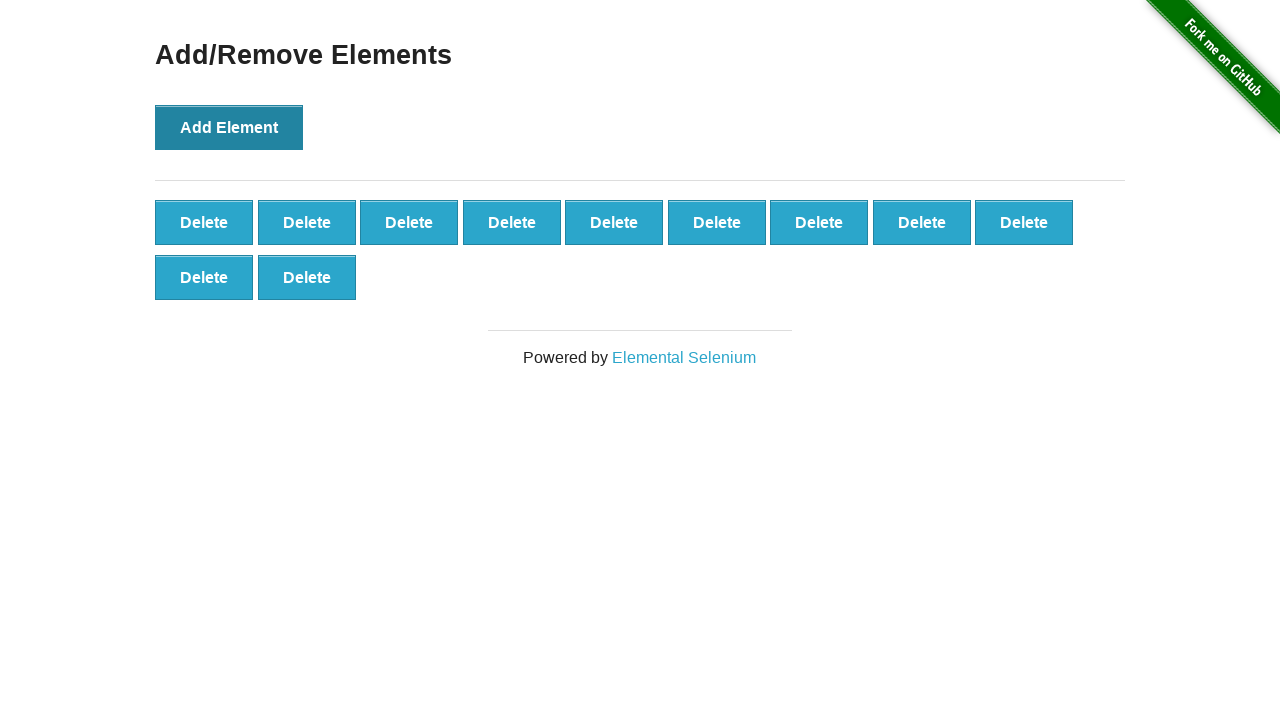

Clicked 'Add Element' button (iteration 12/20) at (229, 127) on button:text('Add Element')
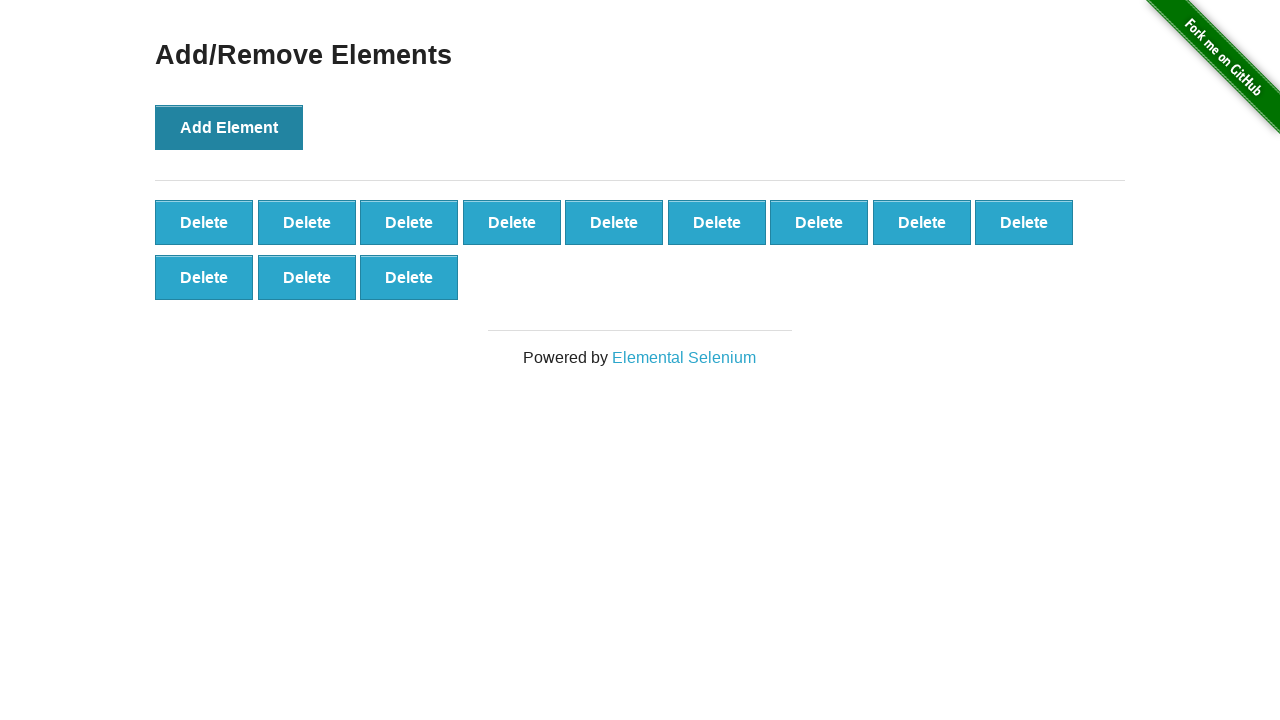

Clicked 'Add Element' button (iteration 13/20) at (229, 127) on button:text('Add Element')
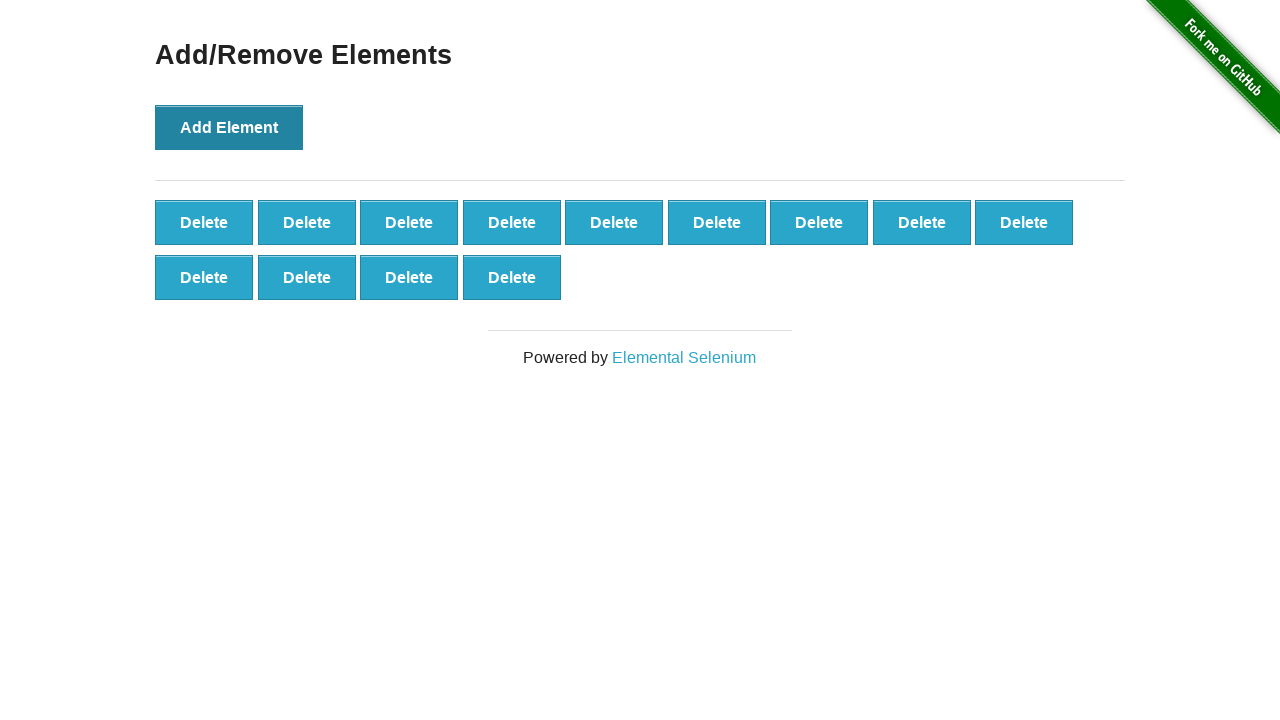

Clicked 'Add Element' button (iteration 14/20) at (229, 127) on button:text('Add Element')
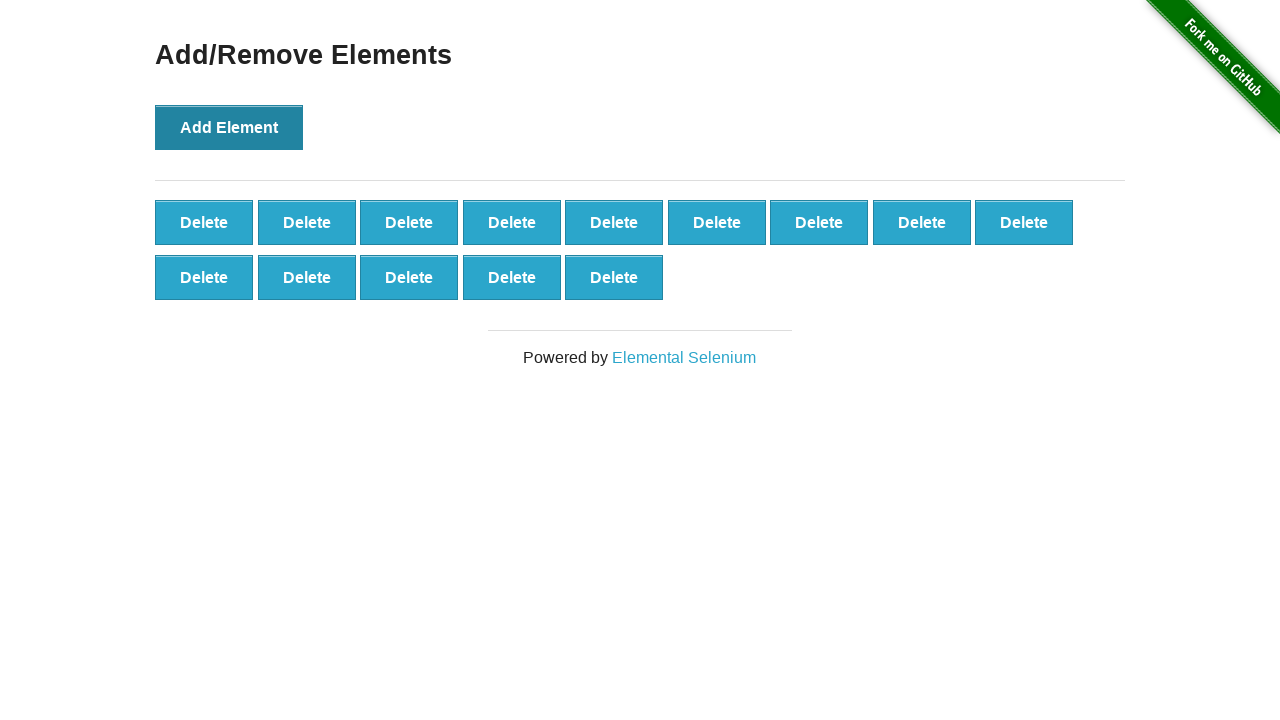

Clicked 'Add Element' button (iteration 15/20) at (229, 127) on button:text('Add Element')
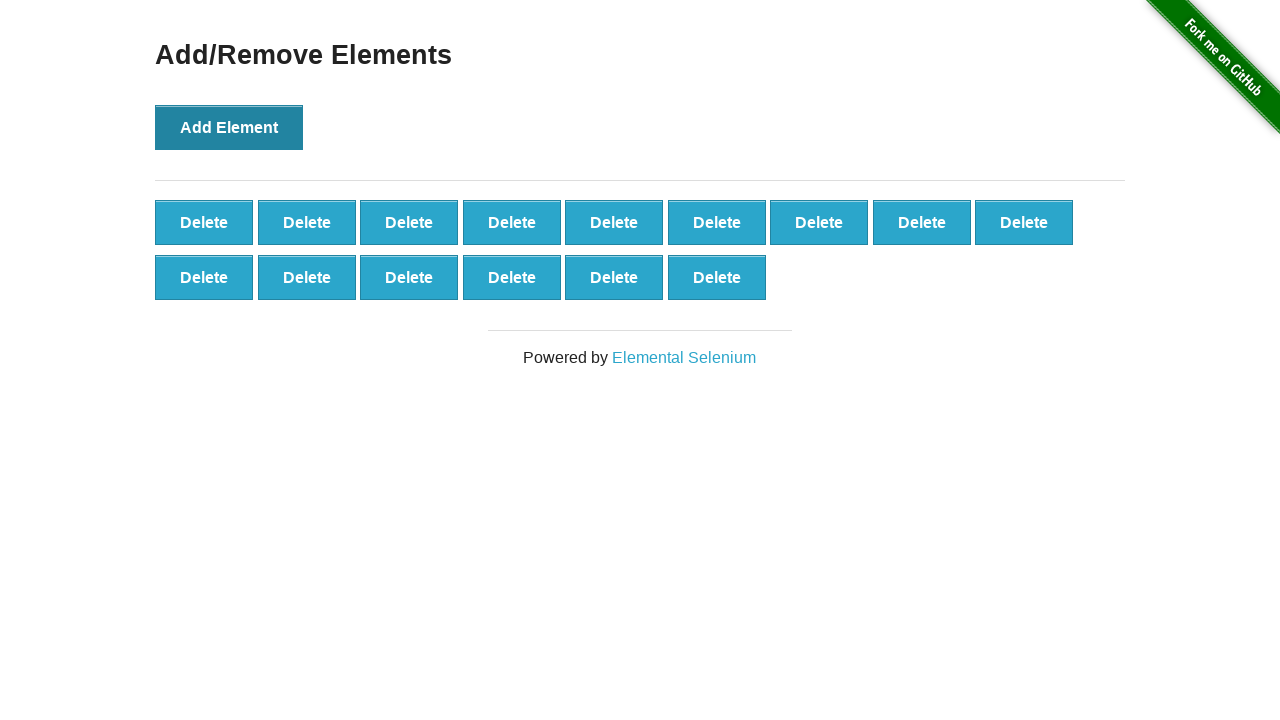

Clicked 'Add Element' button (iteration 16/20) at (229, 127) on button:text('Add Element')
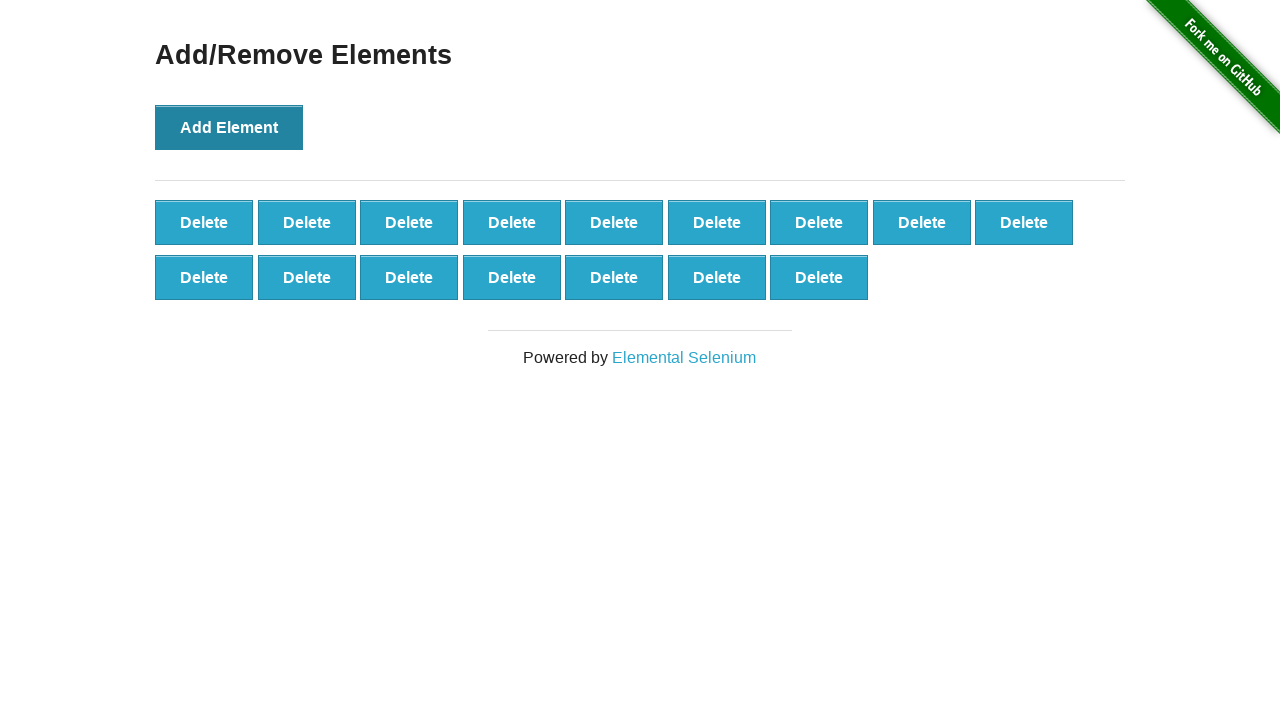

Clicked 'Add Element' button (iteration 17/20) at (229, 127) on button:text('Add Element')
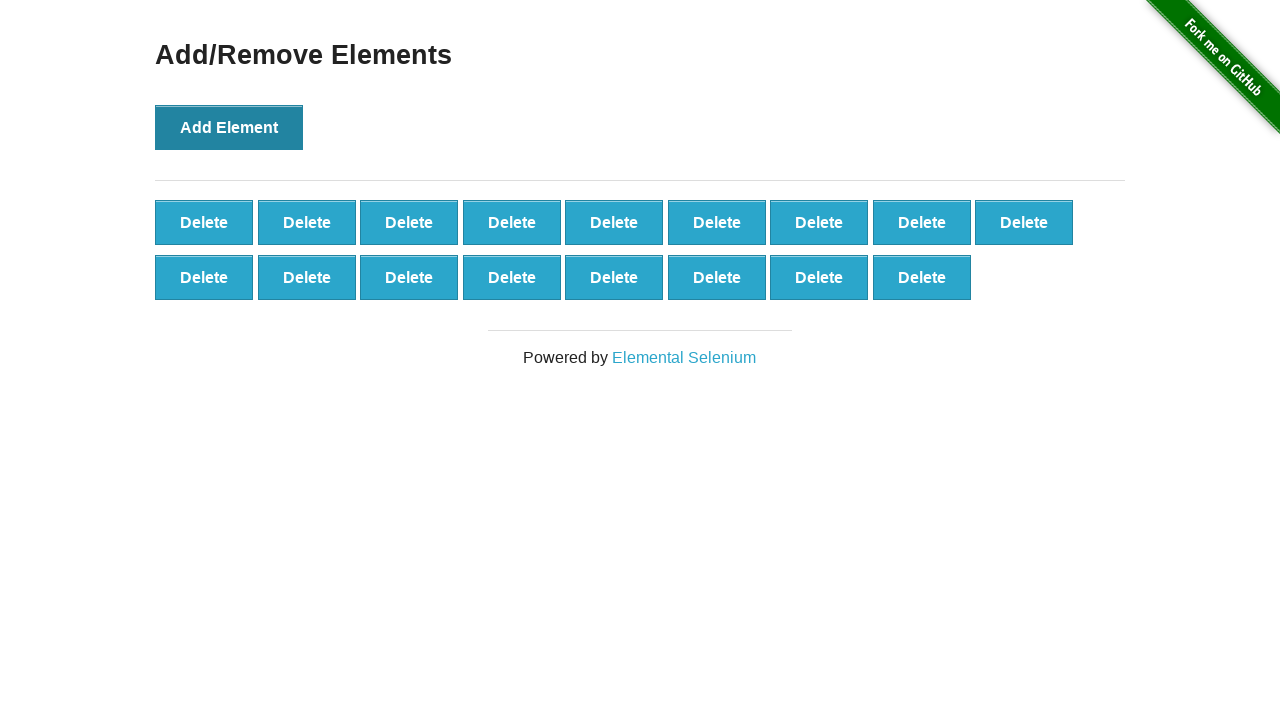

Clicked 'Add Element' button (iteration 18/20) at (229, 127) on button:text('Add Element')
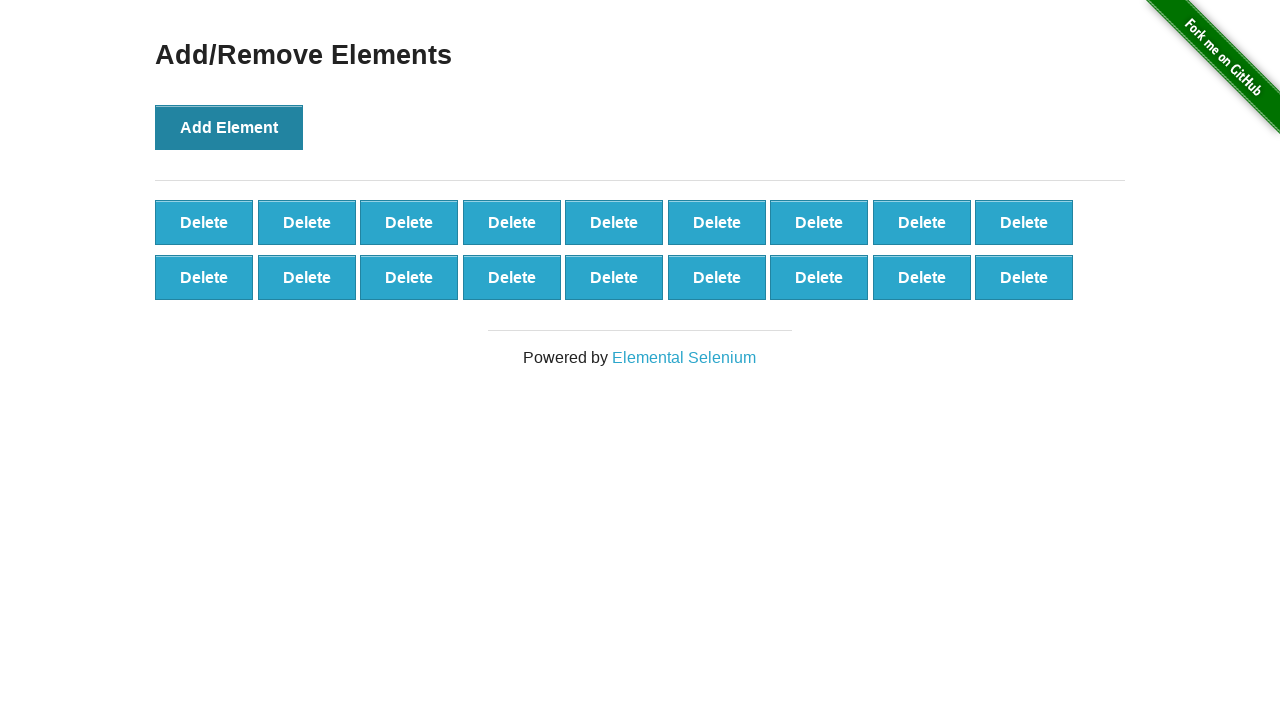

Clicked 'Add Element' button (iteration 19/20) at (229, 127) on button:text('Add Element')
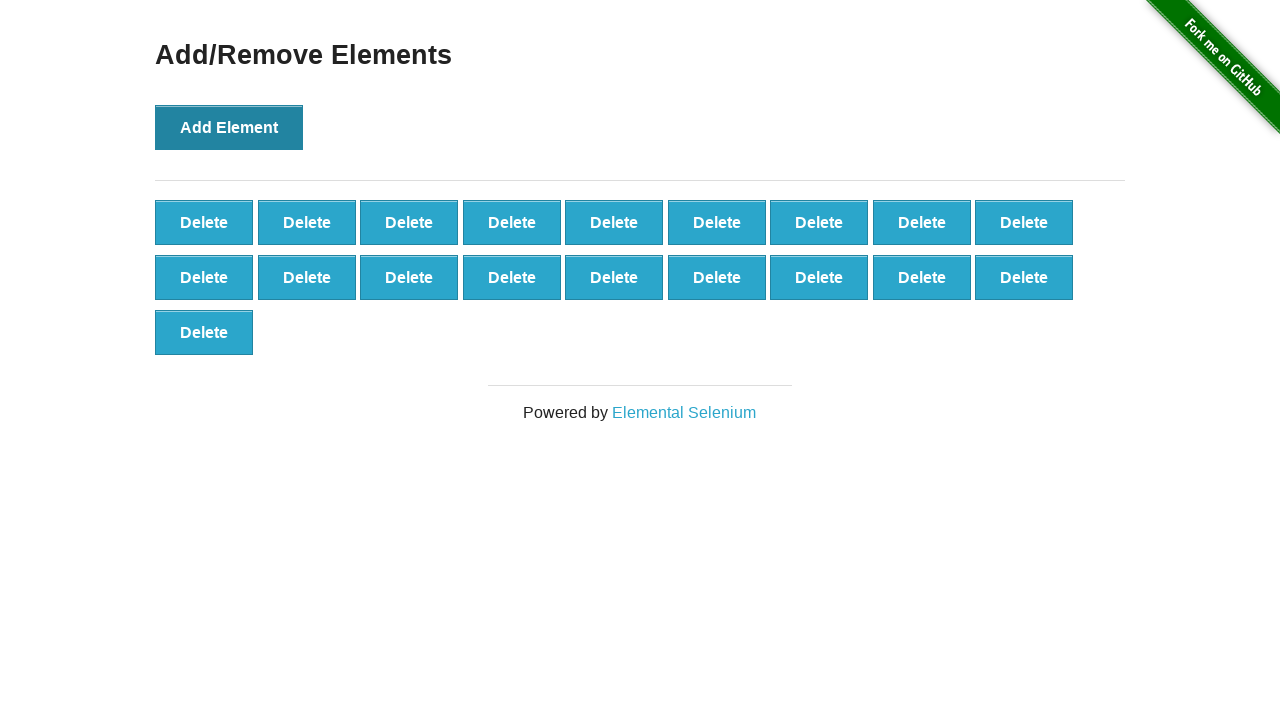

Clicked 'Add Element' button (iteration 20/20) at (229, 127) on button:text('Add Element')
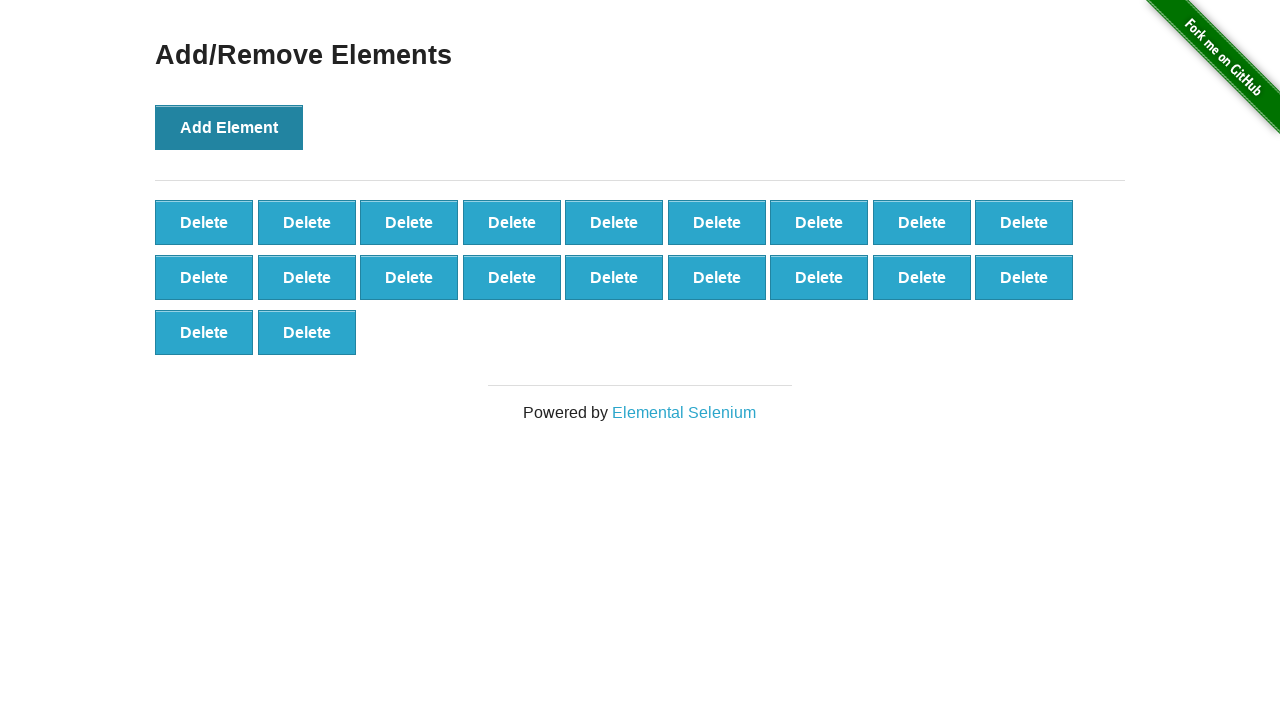

Waited for delete buttons to appear
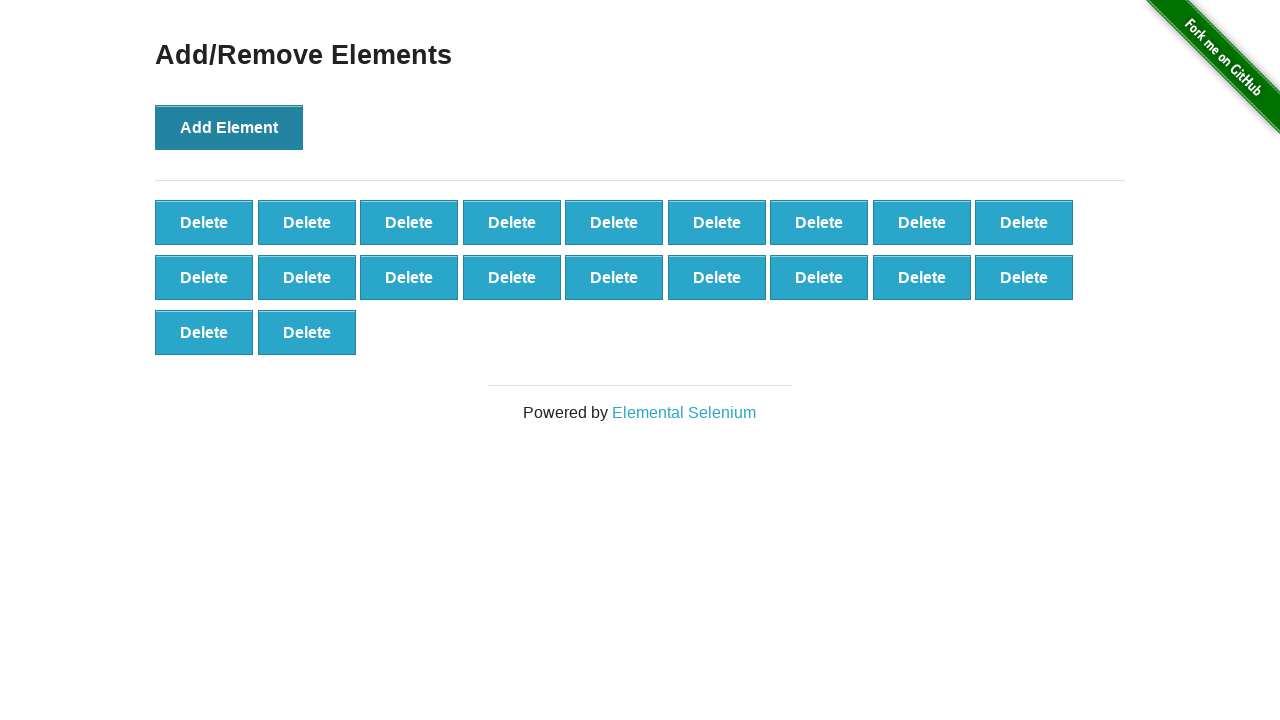

Counted delete buttons before deletion: 20
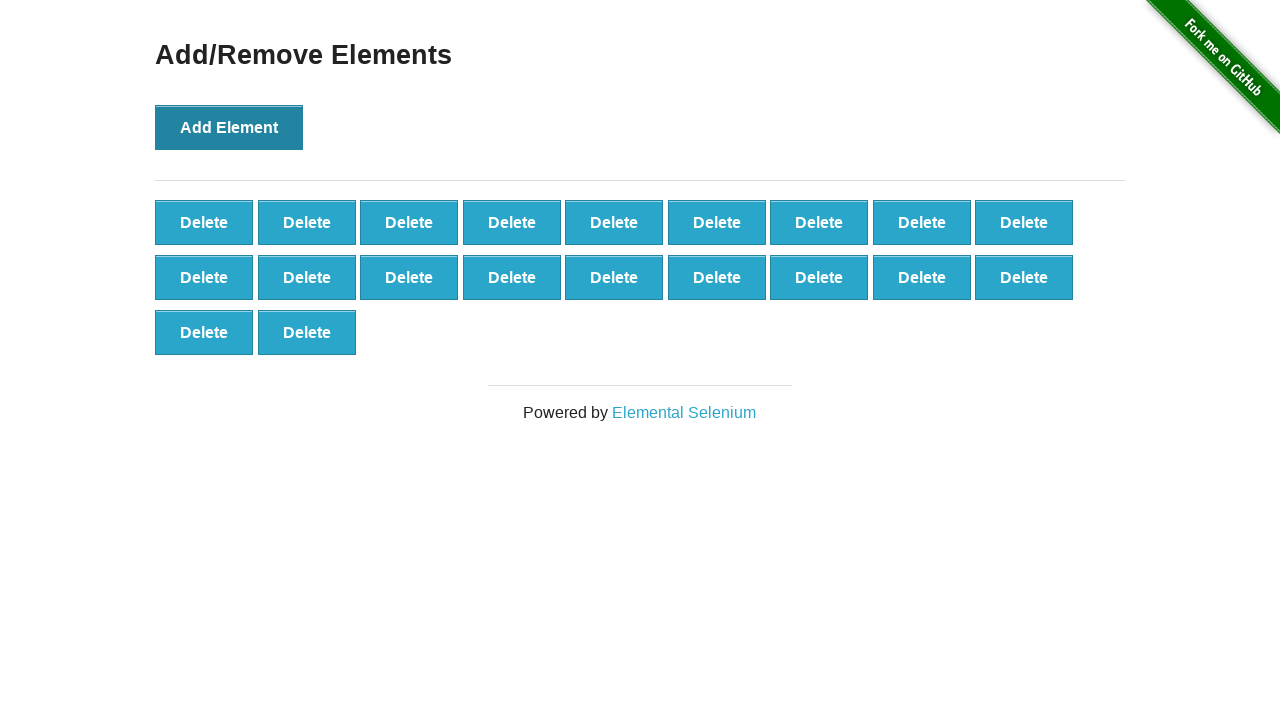

Clicked delete button (iteration 1/20) at (204, 222) on button:text('Delete'):first-of-type
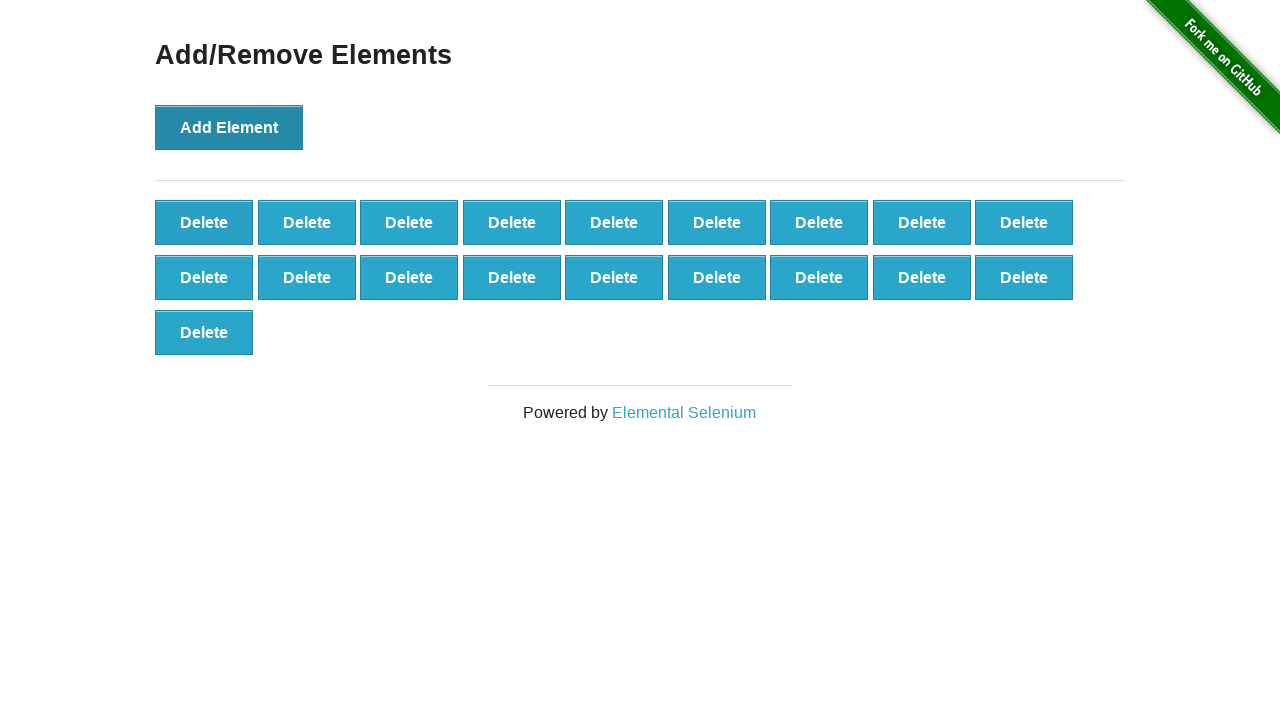

Clicked delete button (iteration 2/20) at (204, 222) on button:text('Delete'):first-of-type
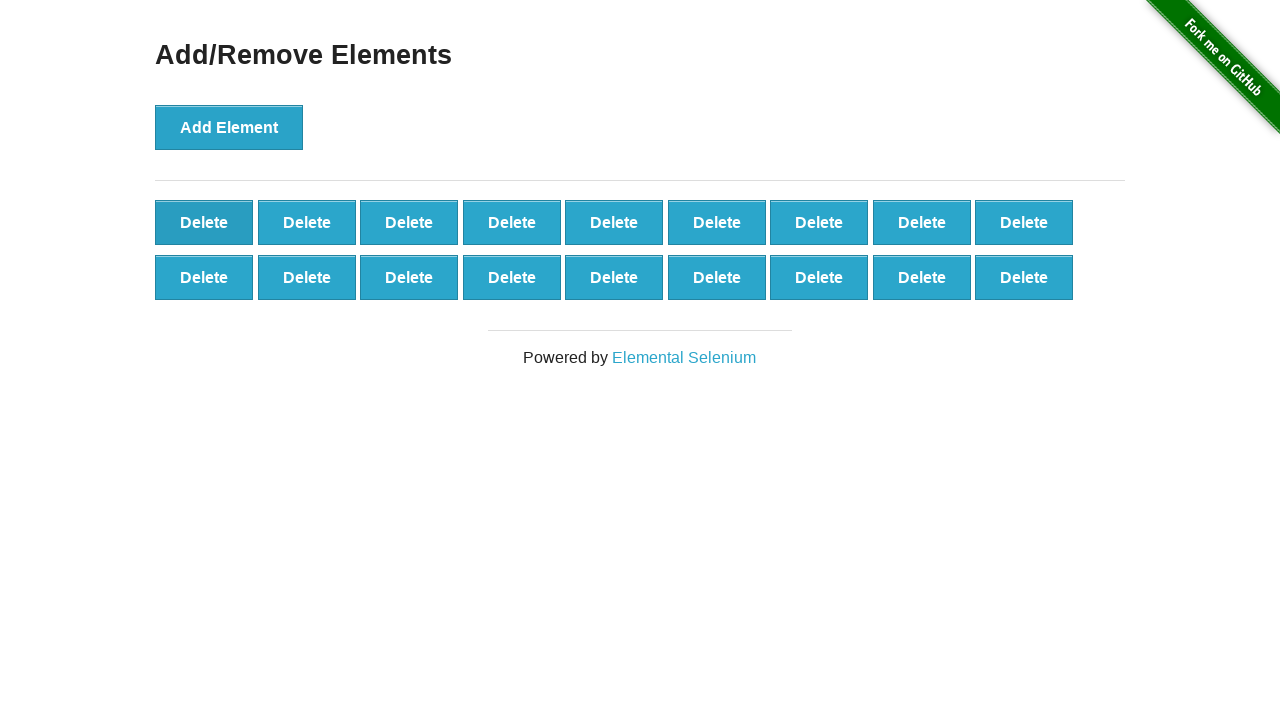

Clicked delete button (iteration 3/20) at (204, 222) on button:text('Delete'):first-of-type
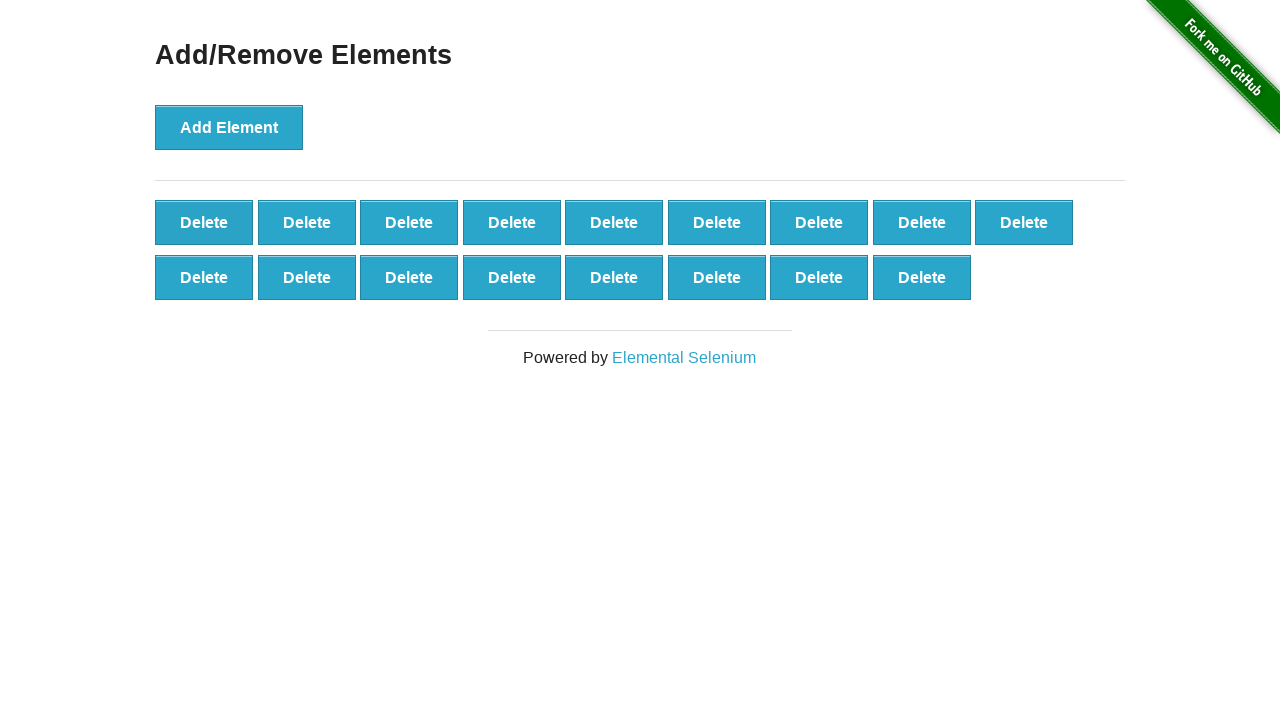

Clicked delete button (iteration 4/20) at (204, 222) on button:text('Delete'):first-of-type
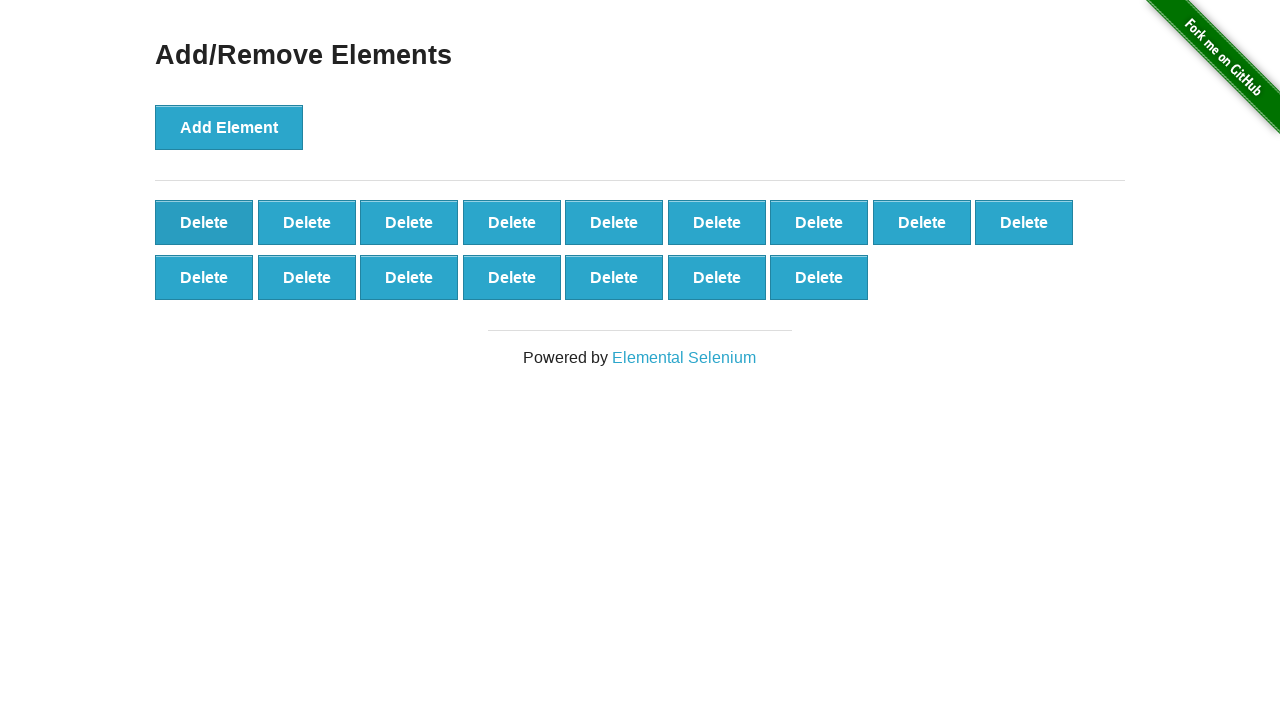

Clicked delete button (iteration 5/20) at (204, 222) on button:text('Delete'):first-of-type
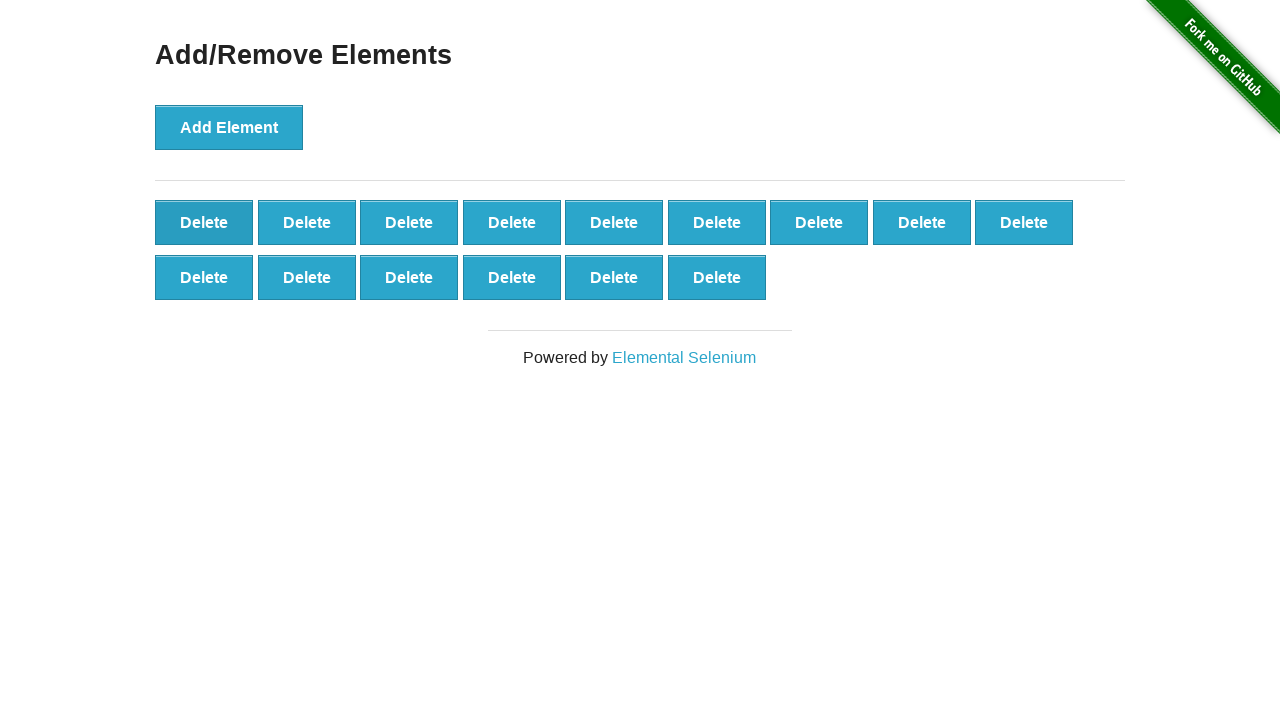

Clicked delete button (iteration 6/20) at (204, 222) on button:text('Delete'):first-of-type
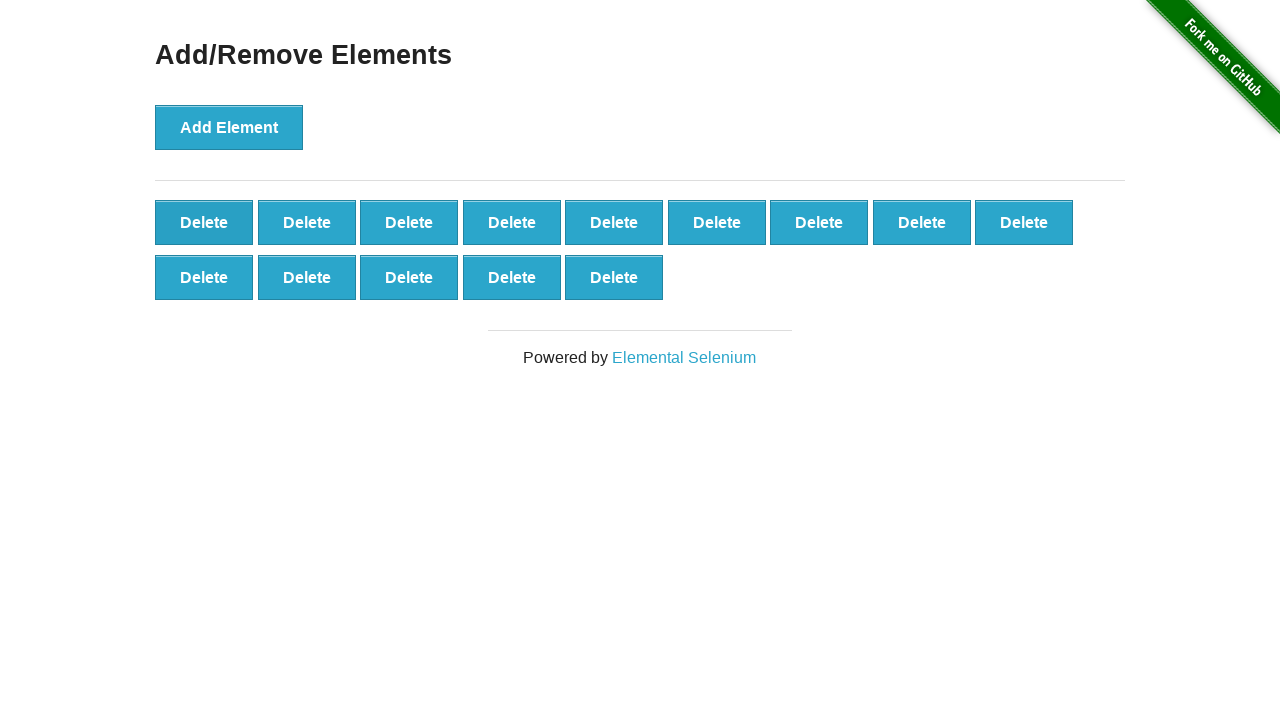

Clicked delete button (iteration 7/20) at (204, 222) on button:text('Delete'):first-of-type
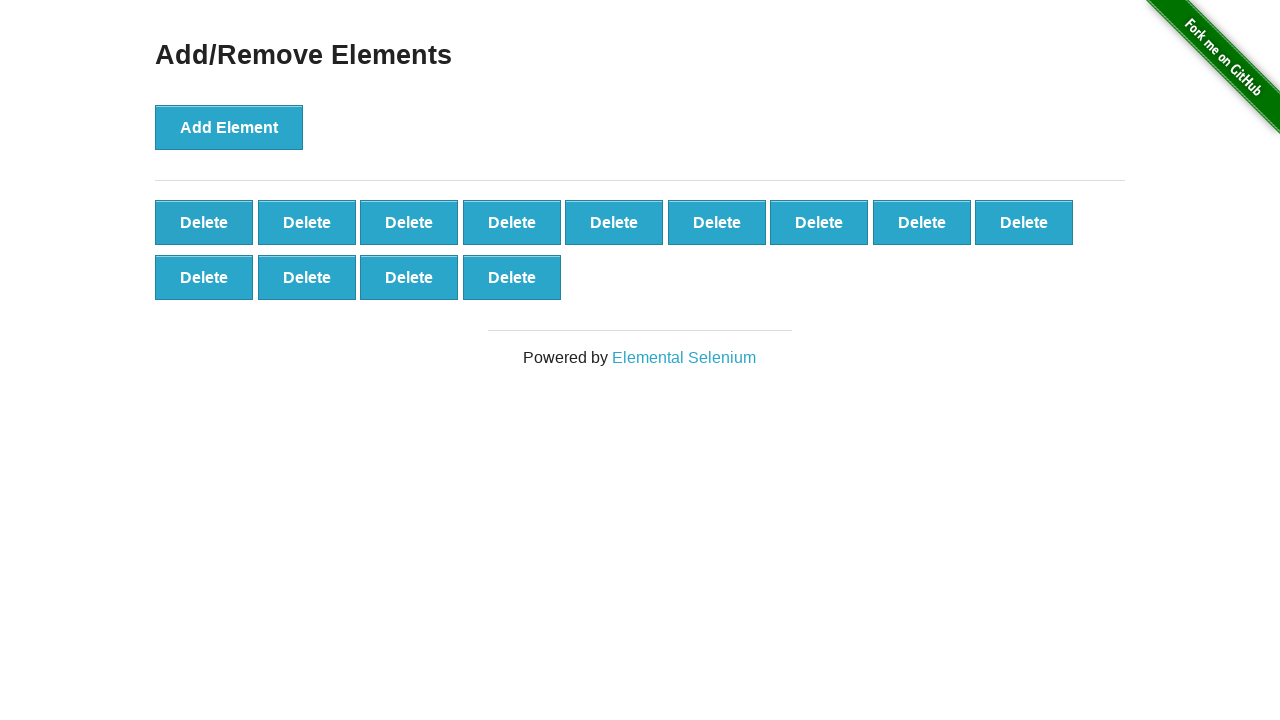

Clicked delete button (iteration 8/20) at (204, 222) on button:text('Delete'):first-of-type
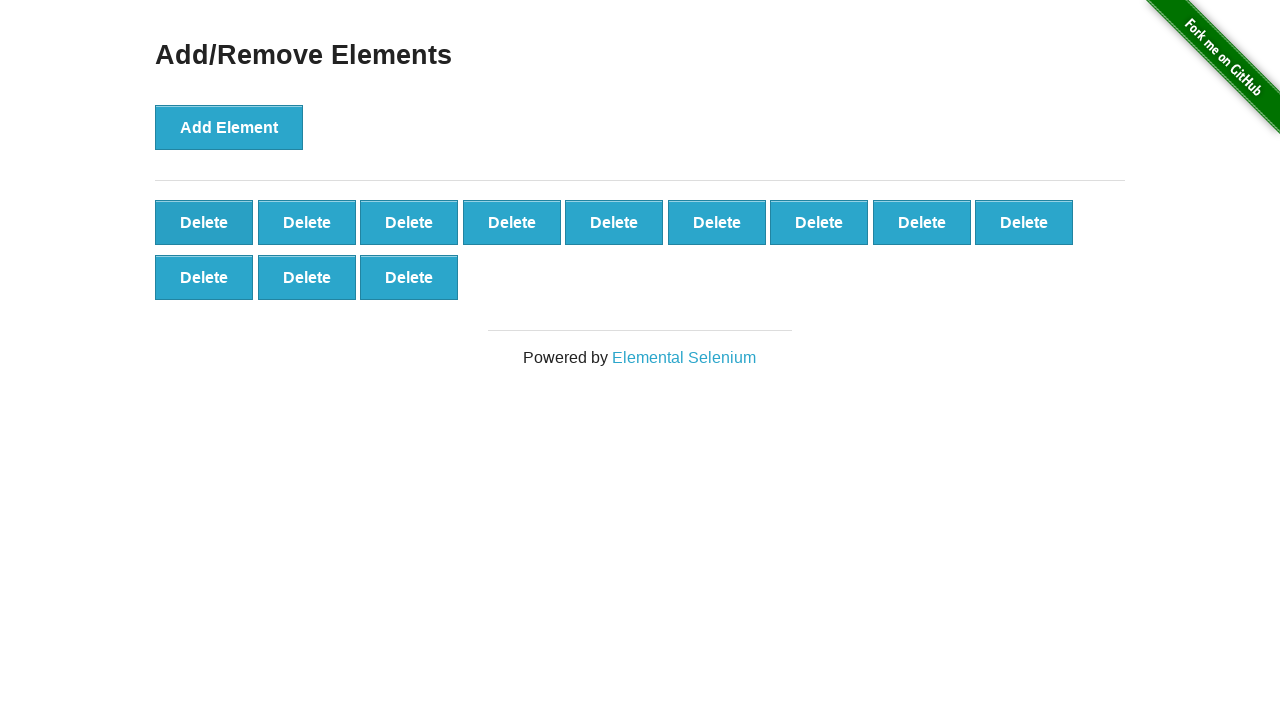

Clicked delete button (iteration 9/20) at (204, 222) on button:text('Delete'):first-of-type
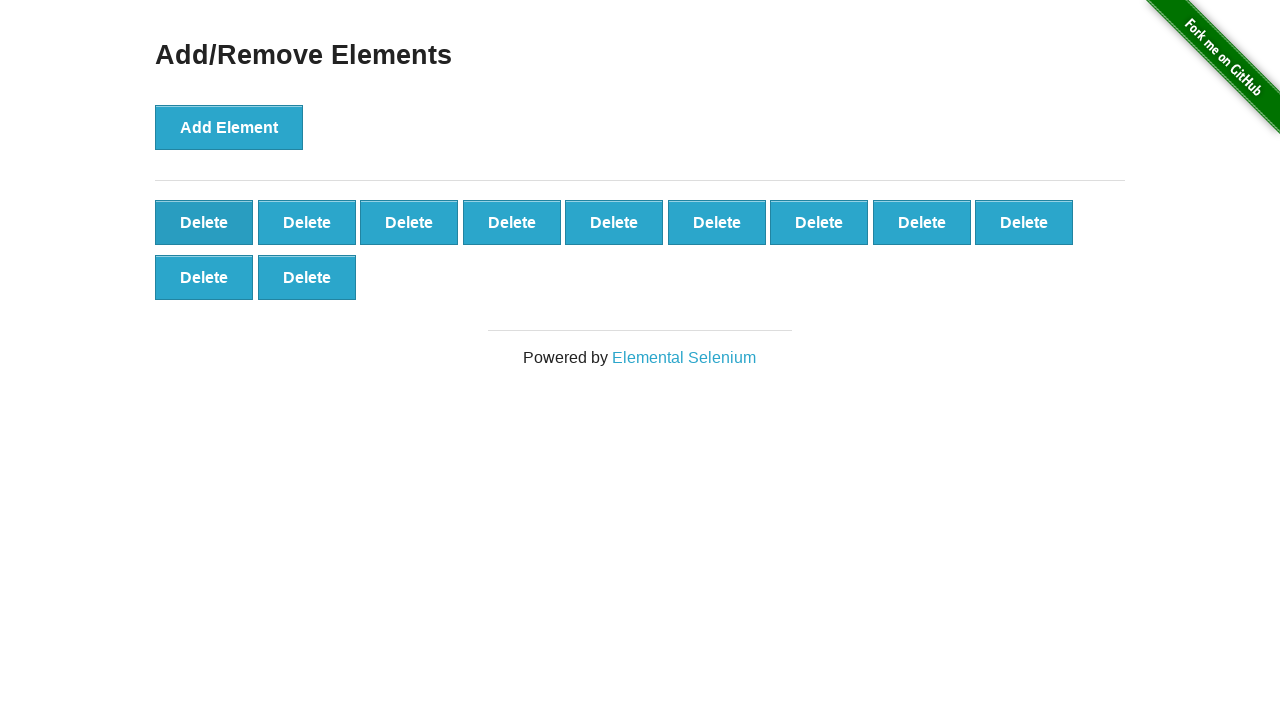

Clicked delete button (iteration 10/20) at (204, 222) on button:text('Delete'):first-of-type
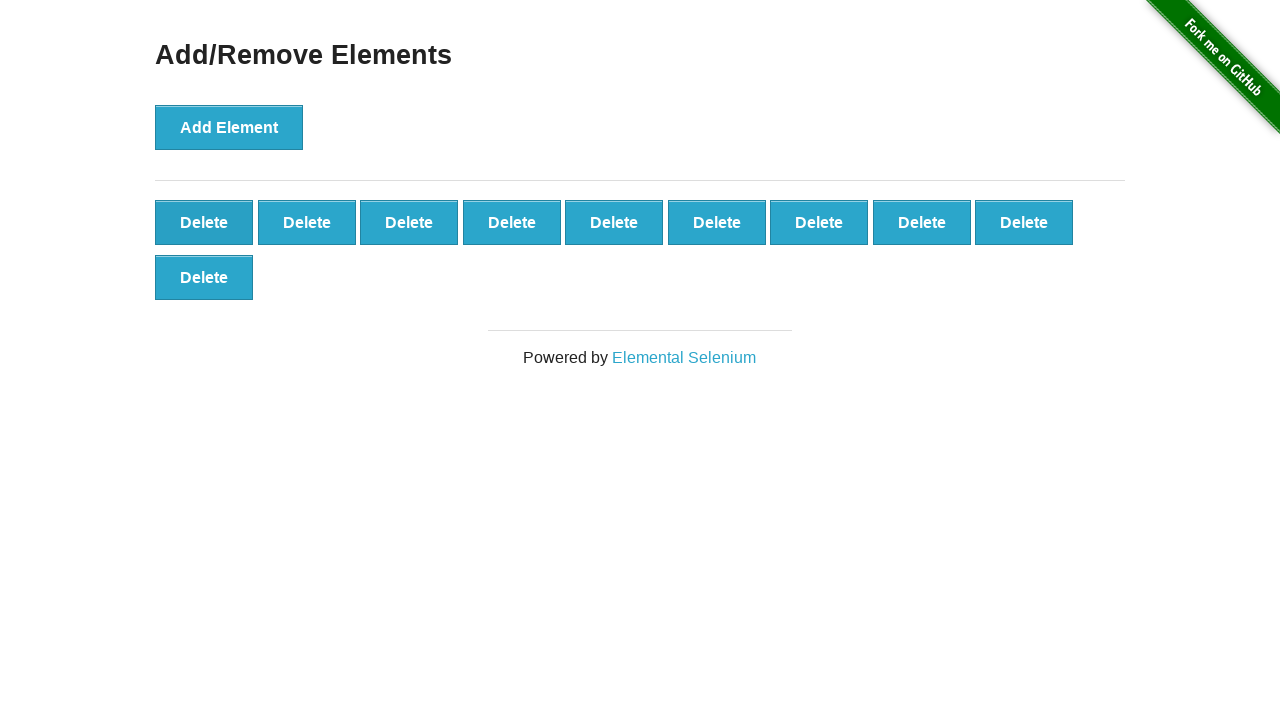

Clicked delete button (iteration 11/20) at (204, 222) on button:text('Delete'):first-of-type
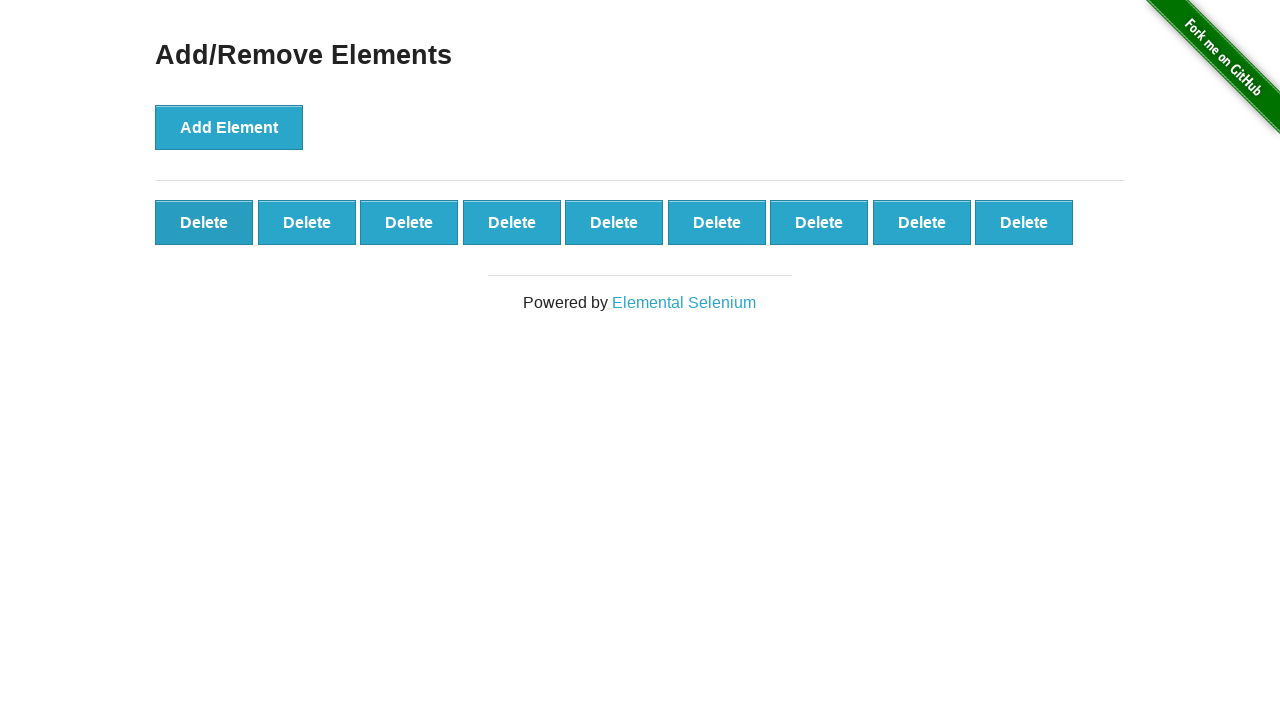

Clicked delete button (iteration 12/20) at (204, 222) on button:text('Delete'):first-of-type
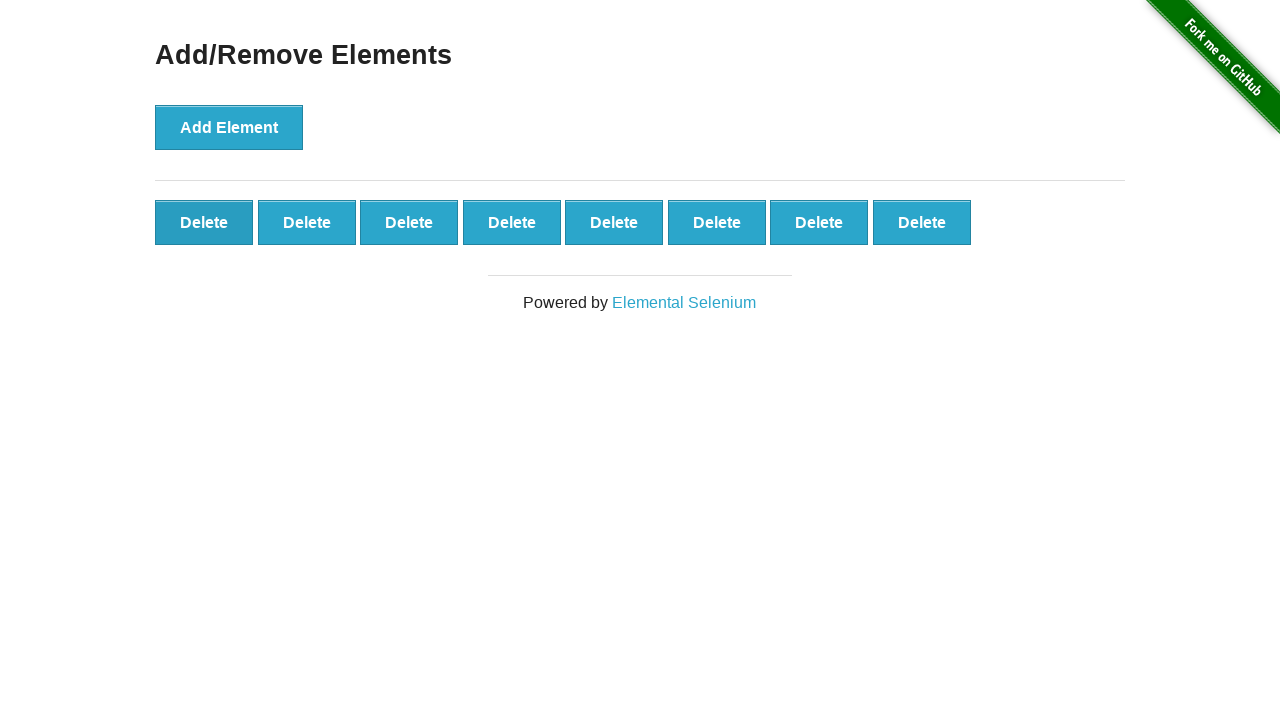

Clicked delete button (iteration 13/20) at (204, 222) on button:text('Delete'):first-of-type
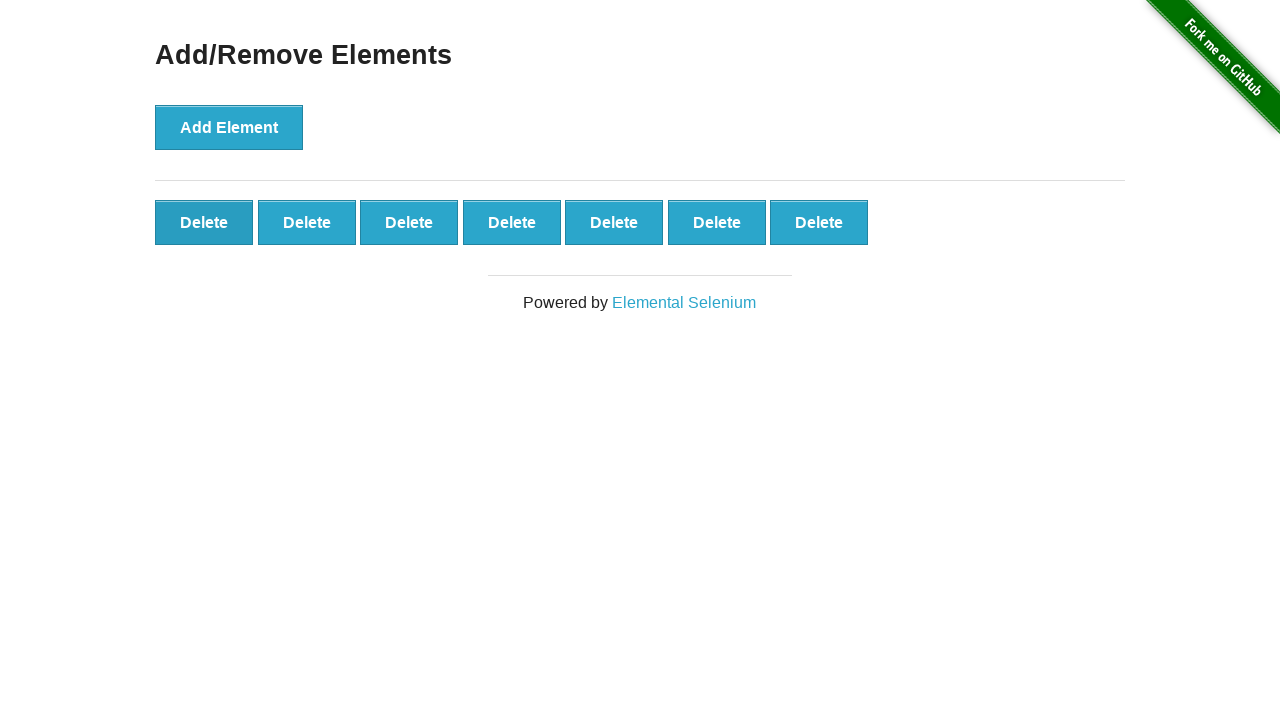

Clicked delete button (iteration 14/20) at (204, 222) on button:text('Delete'):first-of-type
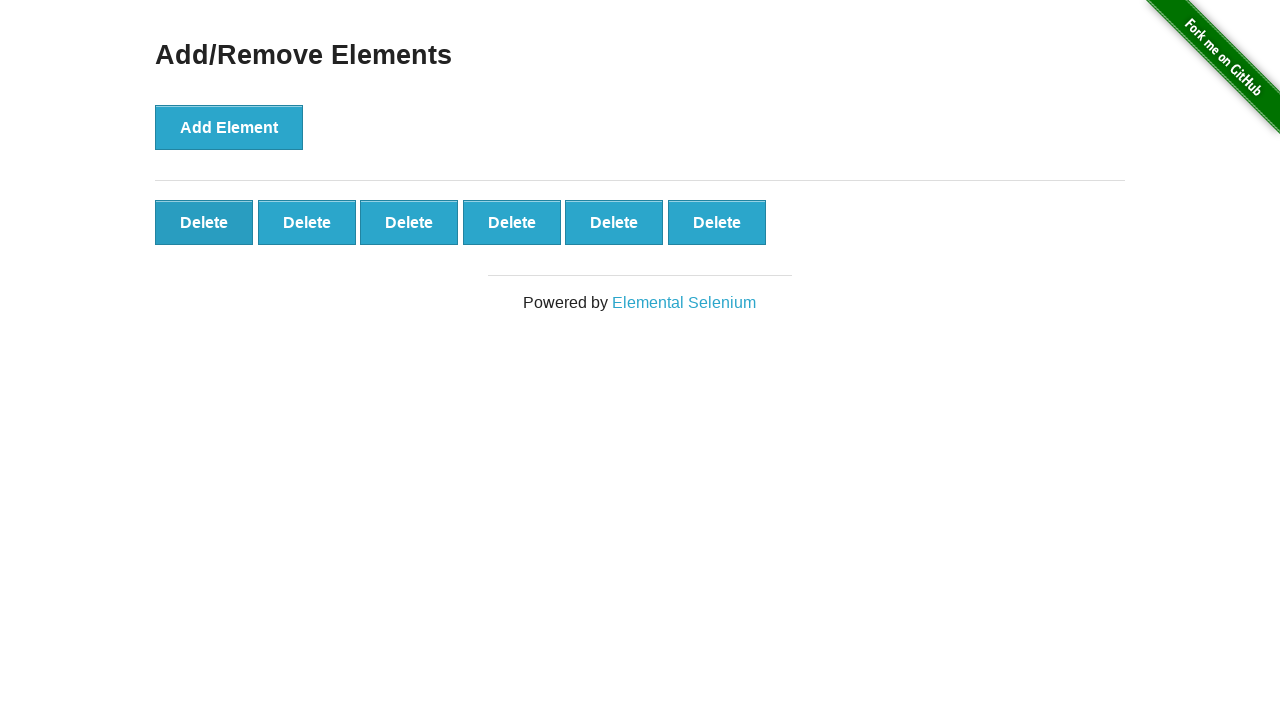

Clicked delete button (iteration 15/20) at (204, 222) on button:text('Delete'):first-of-type
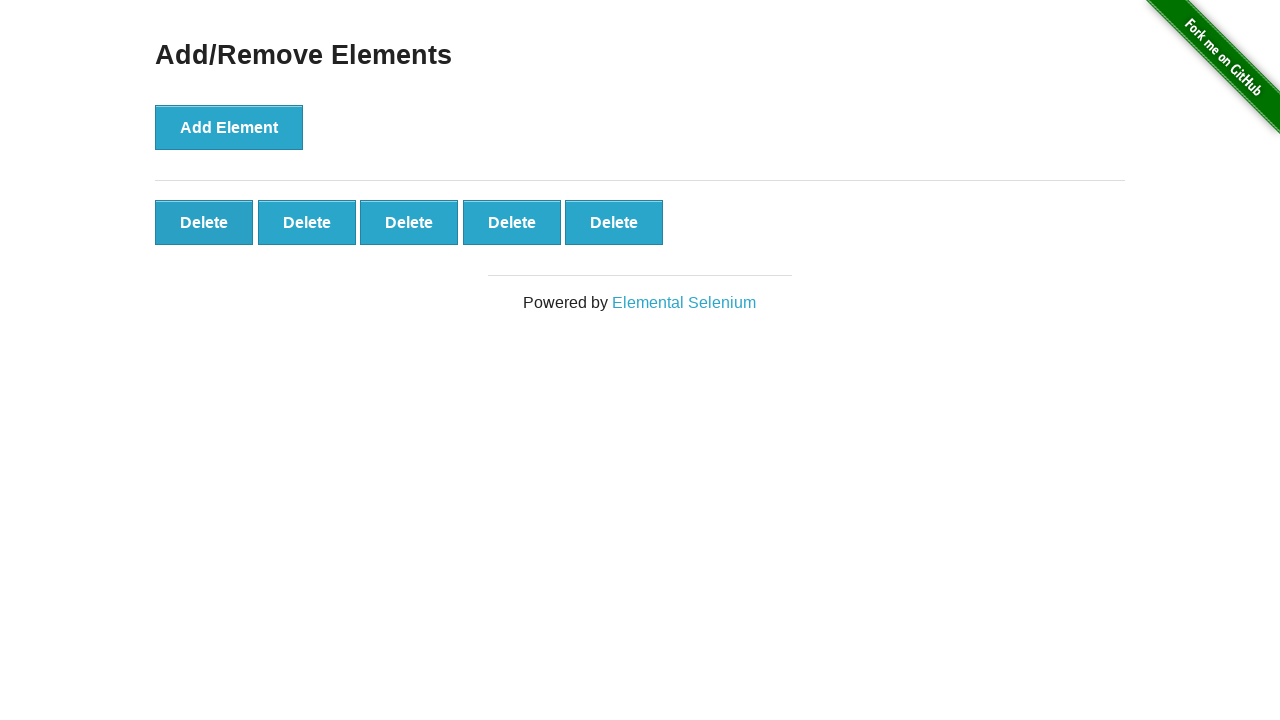

Clicked delete button (iteration 16/20) at (204, 222) on button:text('Delete'):first-of-type
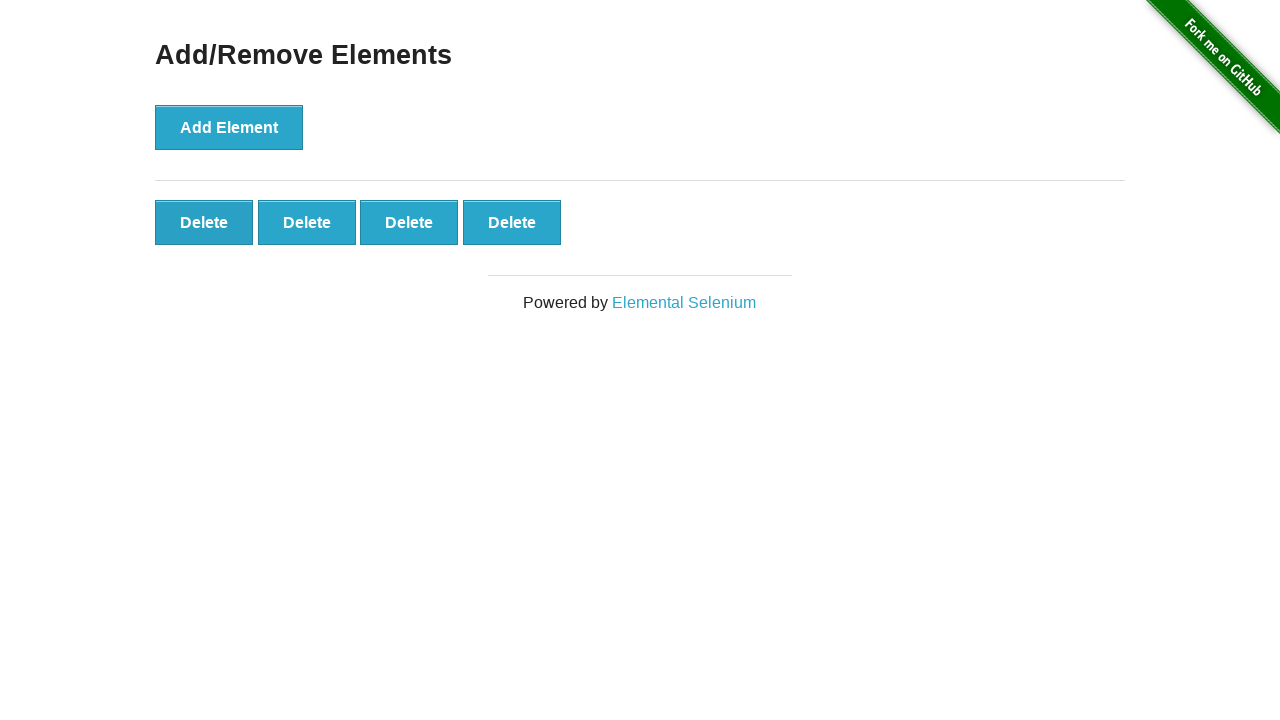

Clicked delete button (iteration 17/20) at (204, 222) on button:text('Delete'):first-of-type
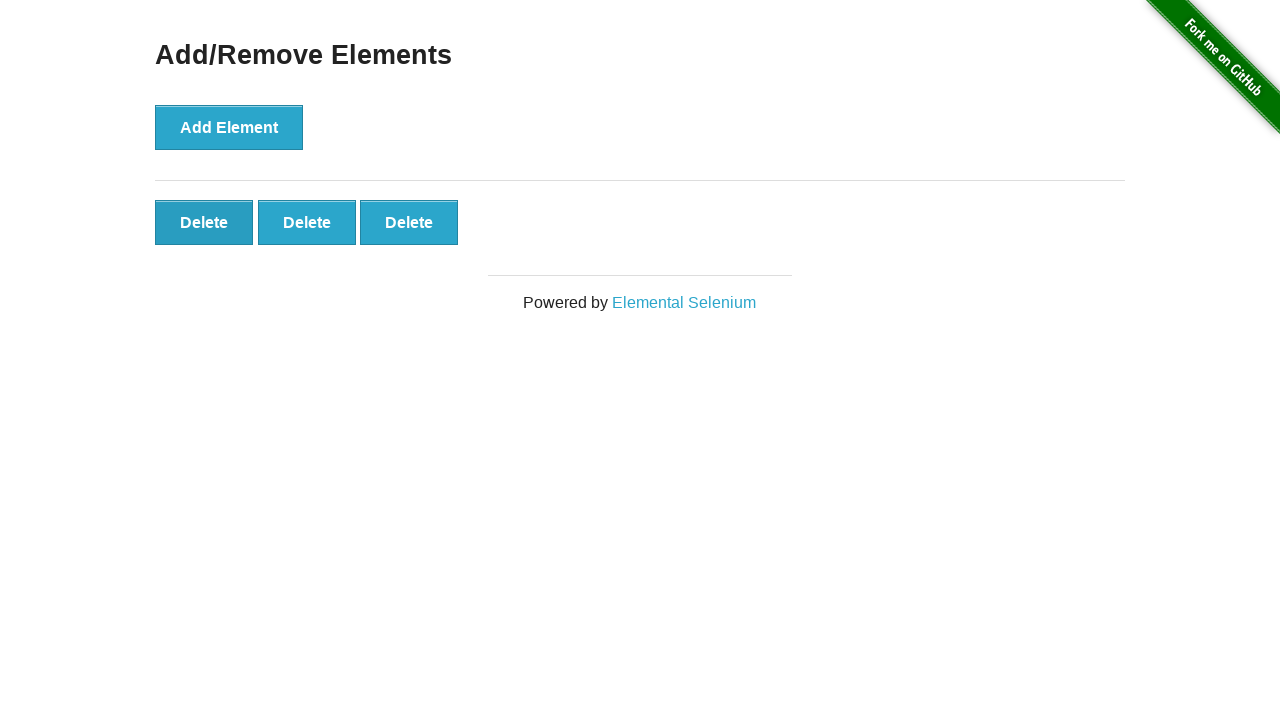

Clicked delete button (iteration 18/20) at (204, 222) on button:text('Delete'):first-of-type
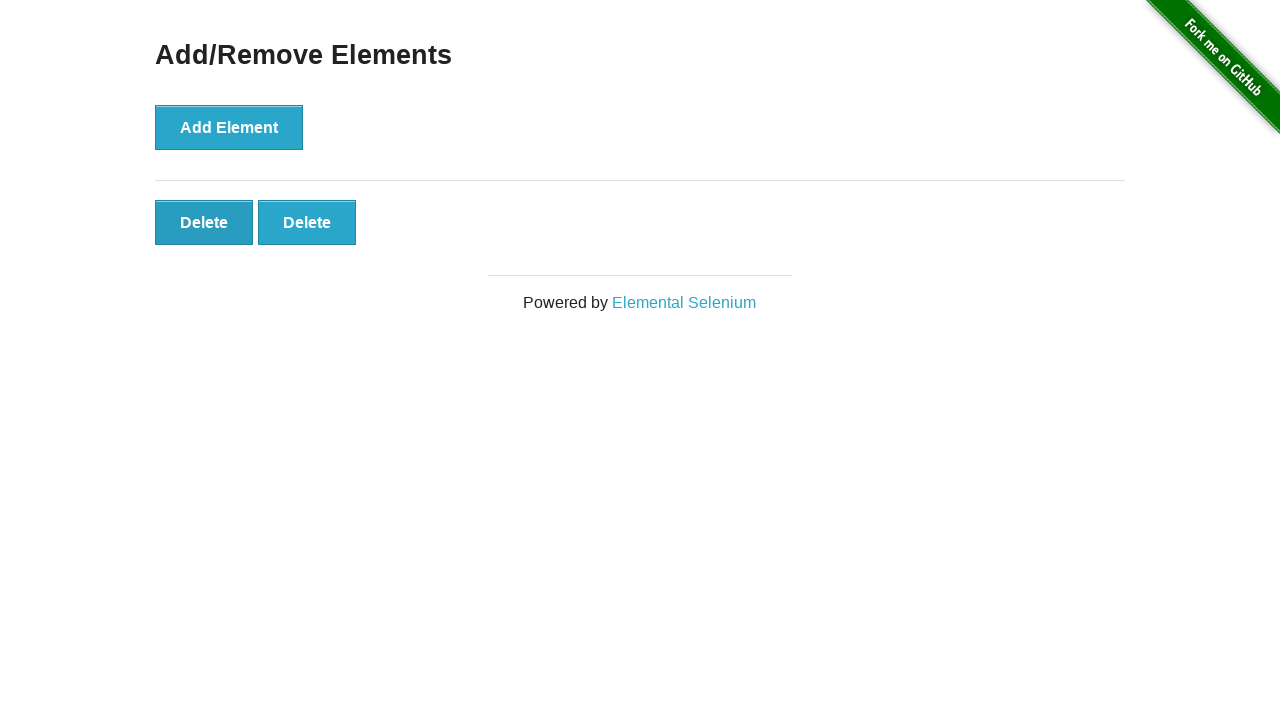

Clicked delete button (iteration 19/20) at (204, 222) on button:text('Delete'):first-of-type
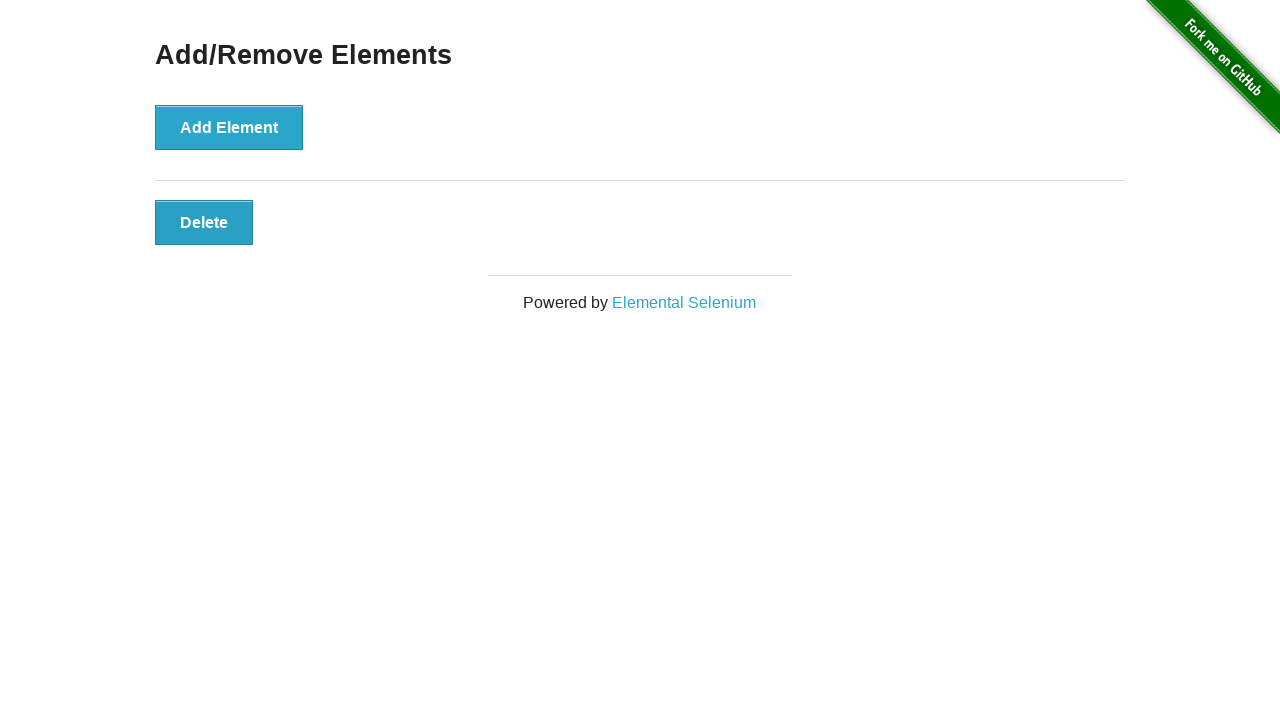

Clicked delete button (iteration 20/20) at (204, 222) on button:text('Delete'):first-of-type
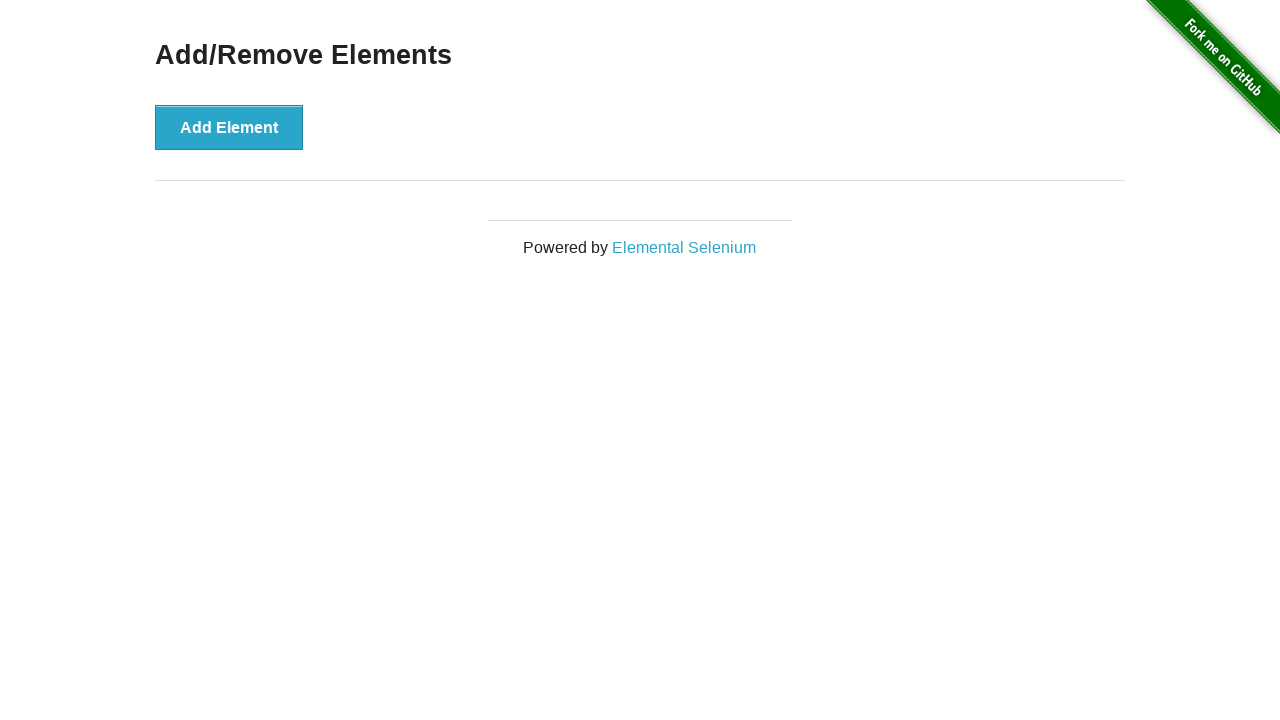

Counted delete buttons after deletion: 0
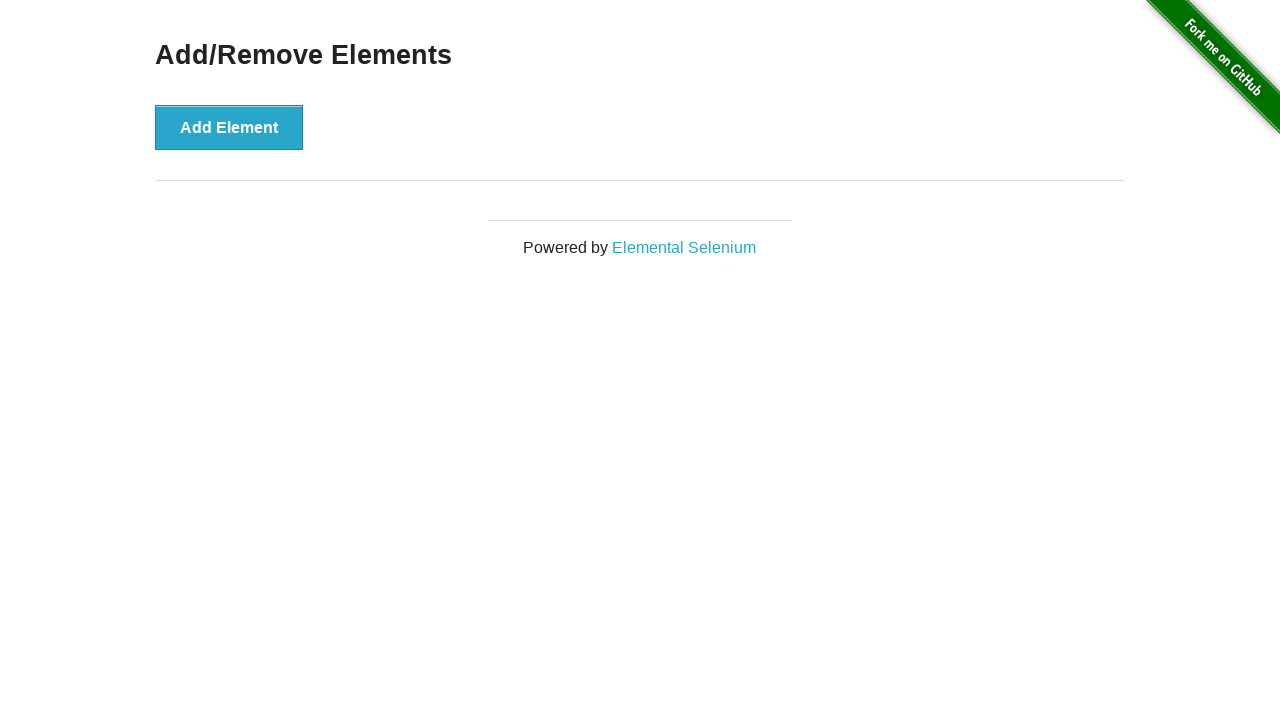

Assertion passed: all 20 delete buttons were successfully removed
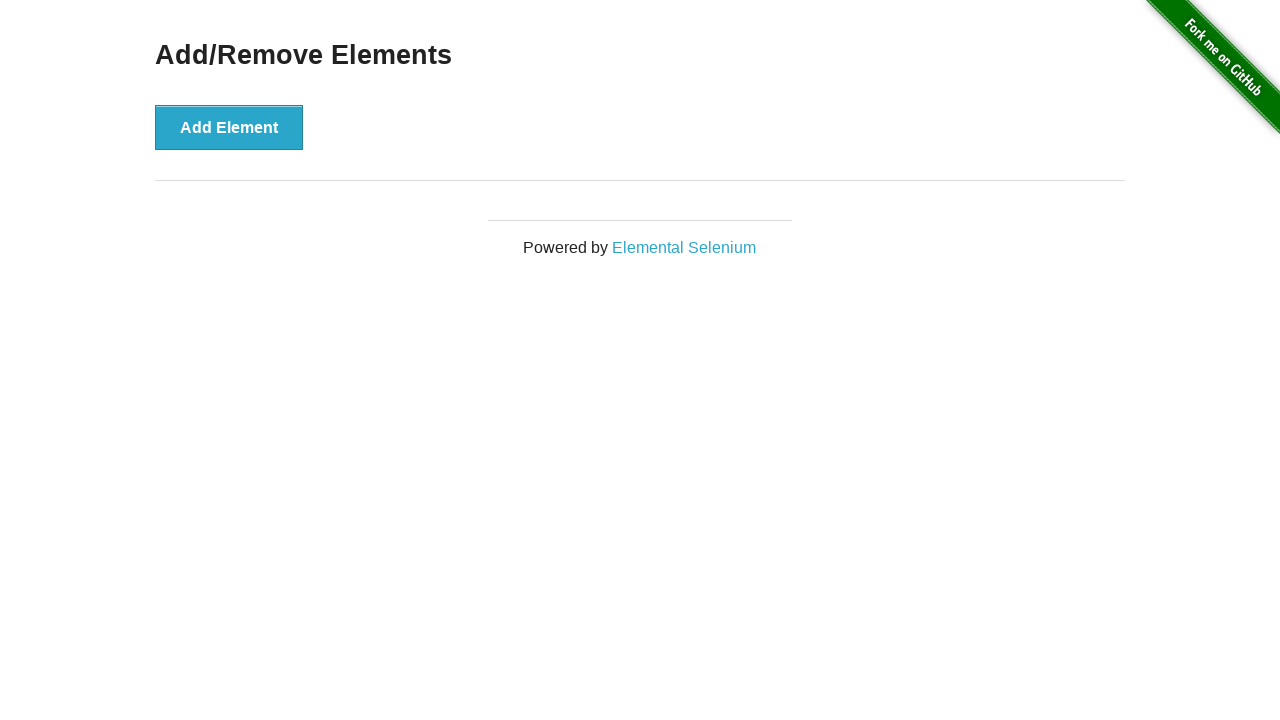

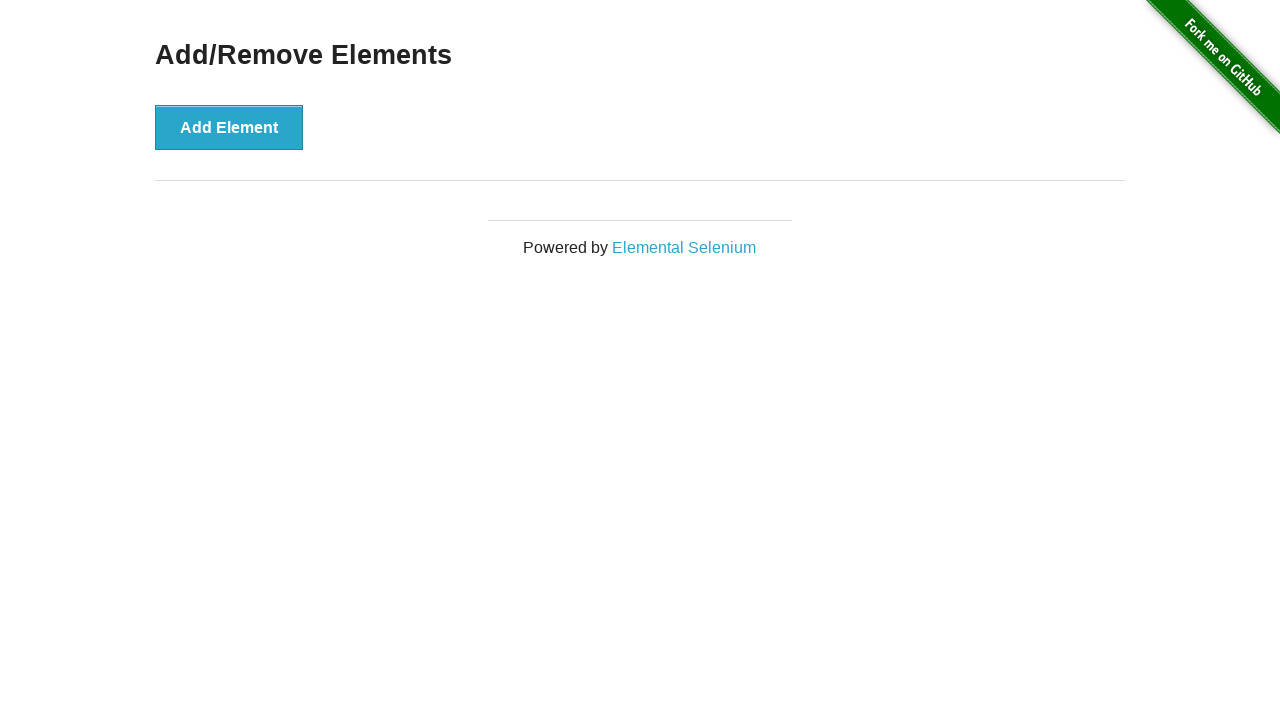